Tests MailChimp password validation by entering different password patterns and verifying the password strength indicators

Starting URL: https://login.mailchimp.com/signup/

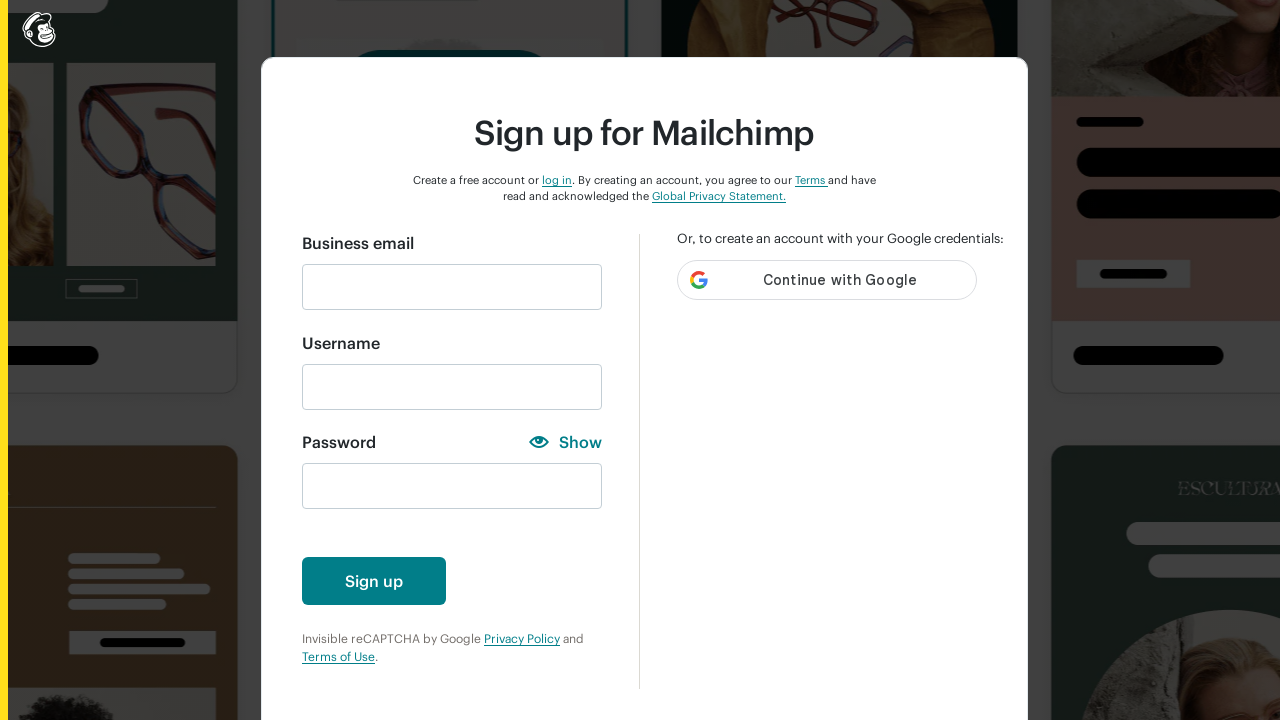

Filled email field with 'automationfc@mail.net' on input#email
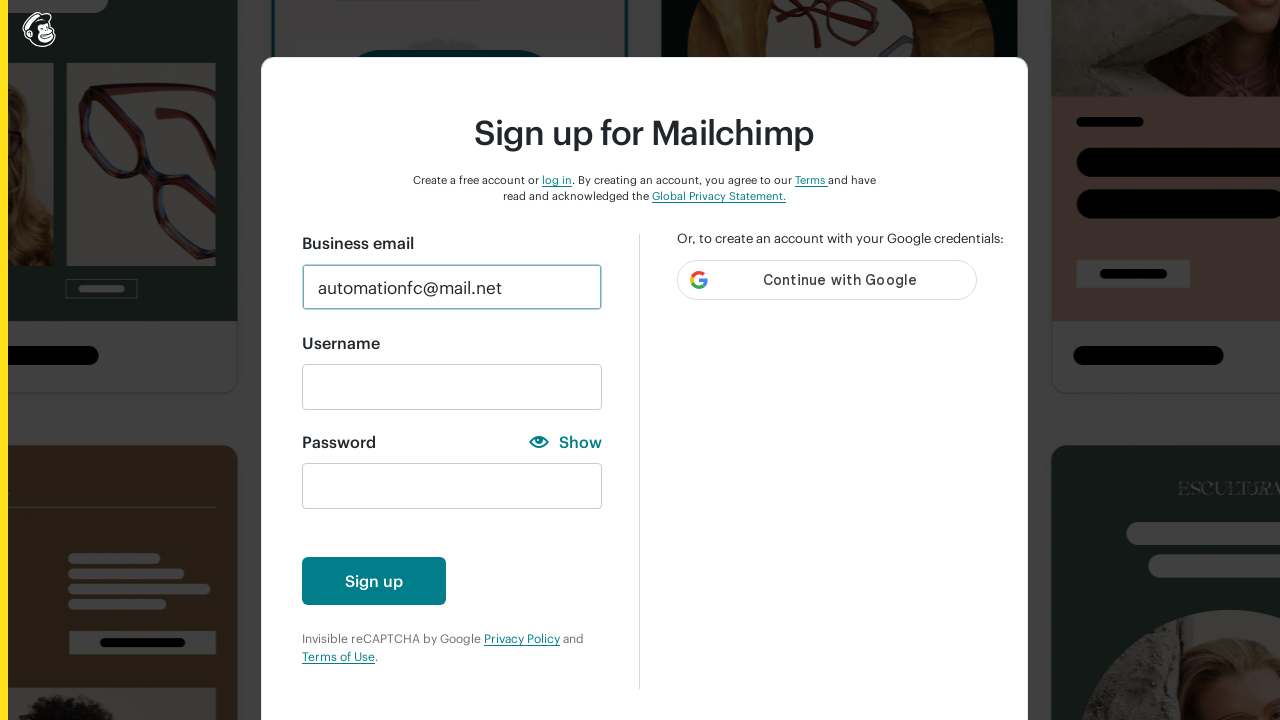

Waited 3 seconds for email field to process
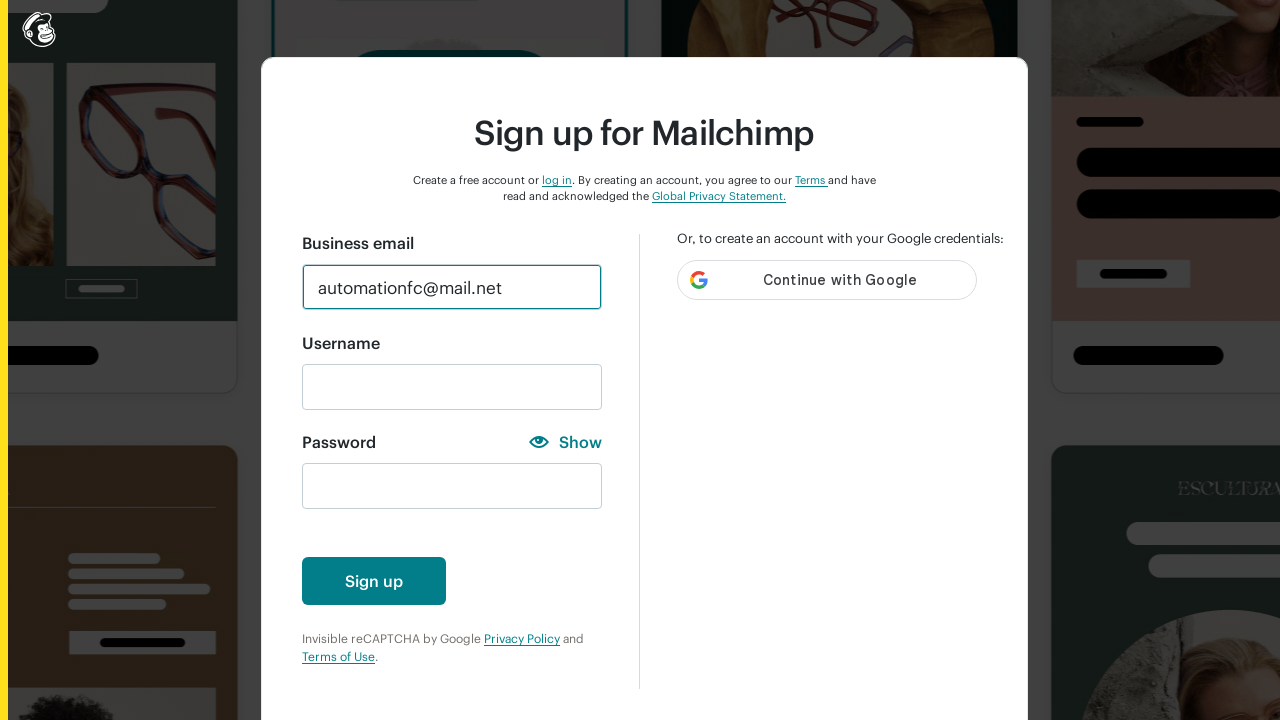

Located password input field
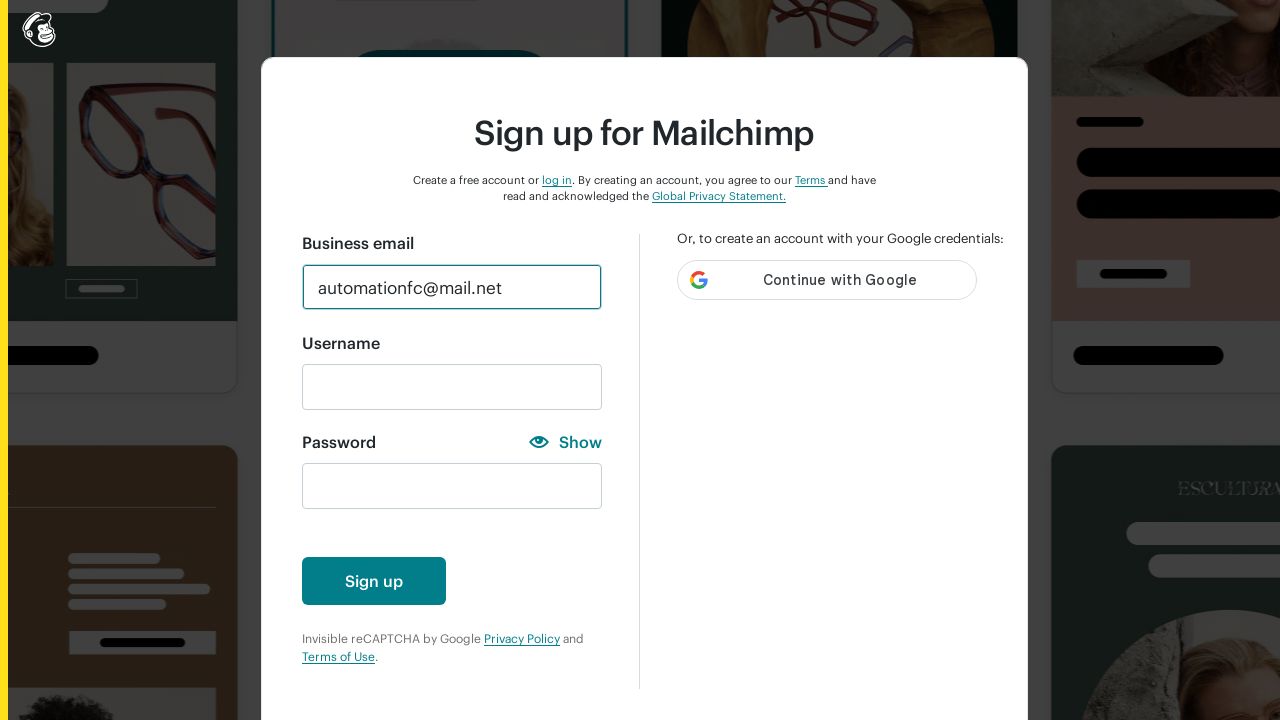

Entered lowercase password 'aaa' to test lowercase character validation on input#new_password
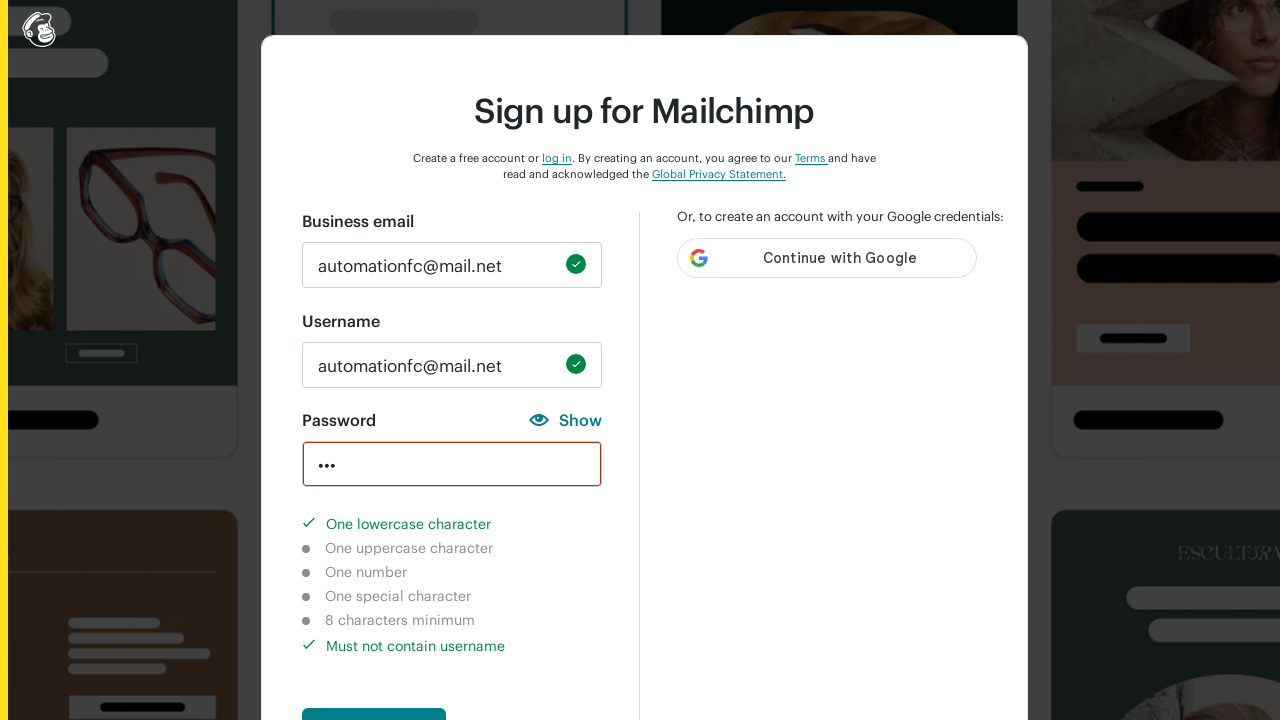

Waited 2 seconds for password validation to process
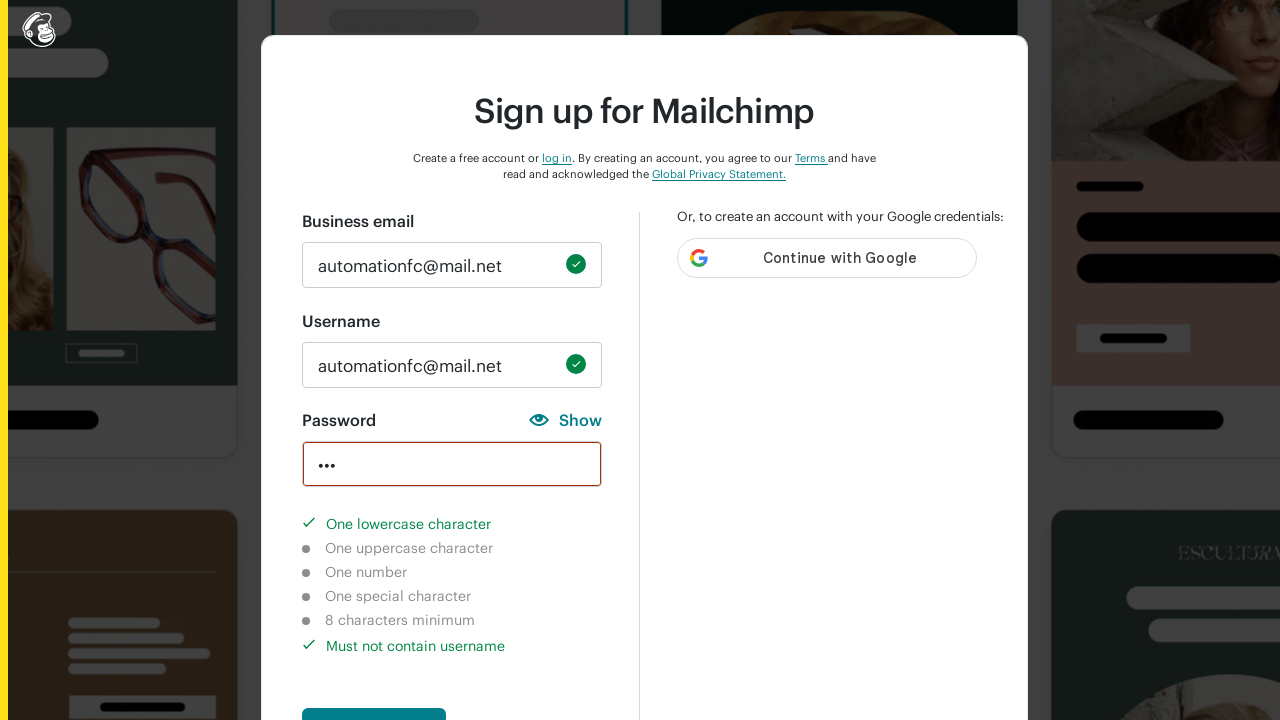

Verified lowercase character indicator shows as completed
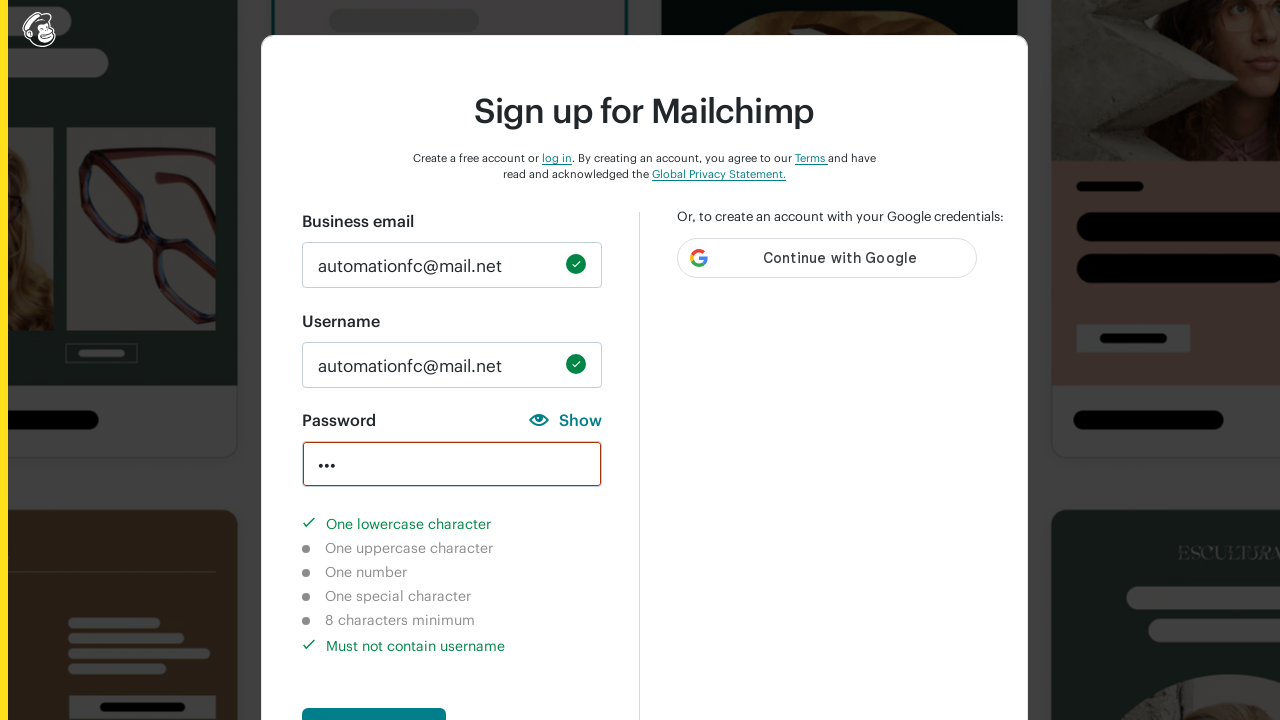

Verified uppercase character indicator shows as not completed
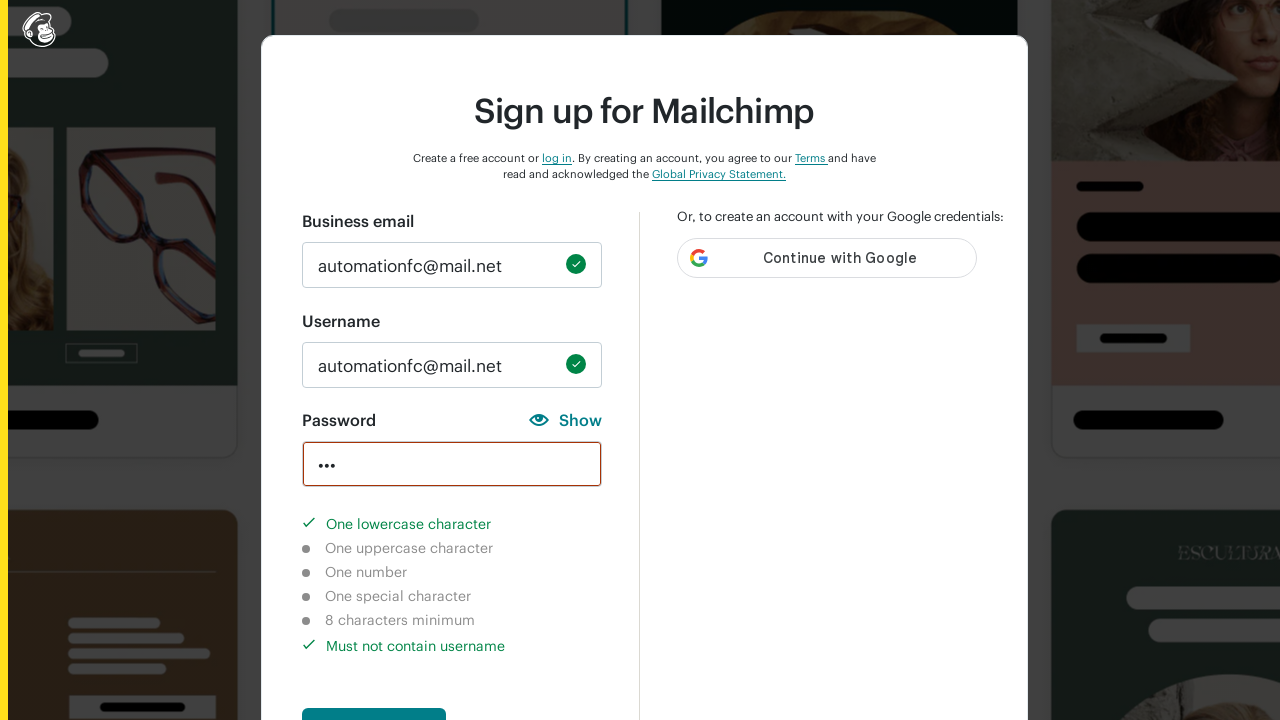

Verified number character indicator shows as not completed
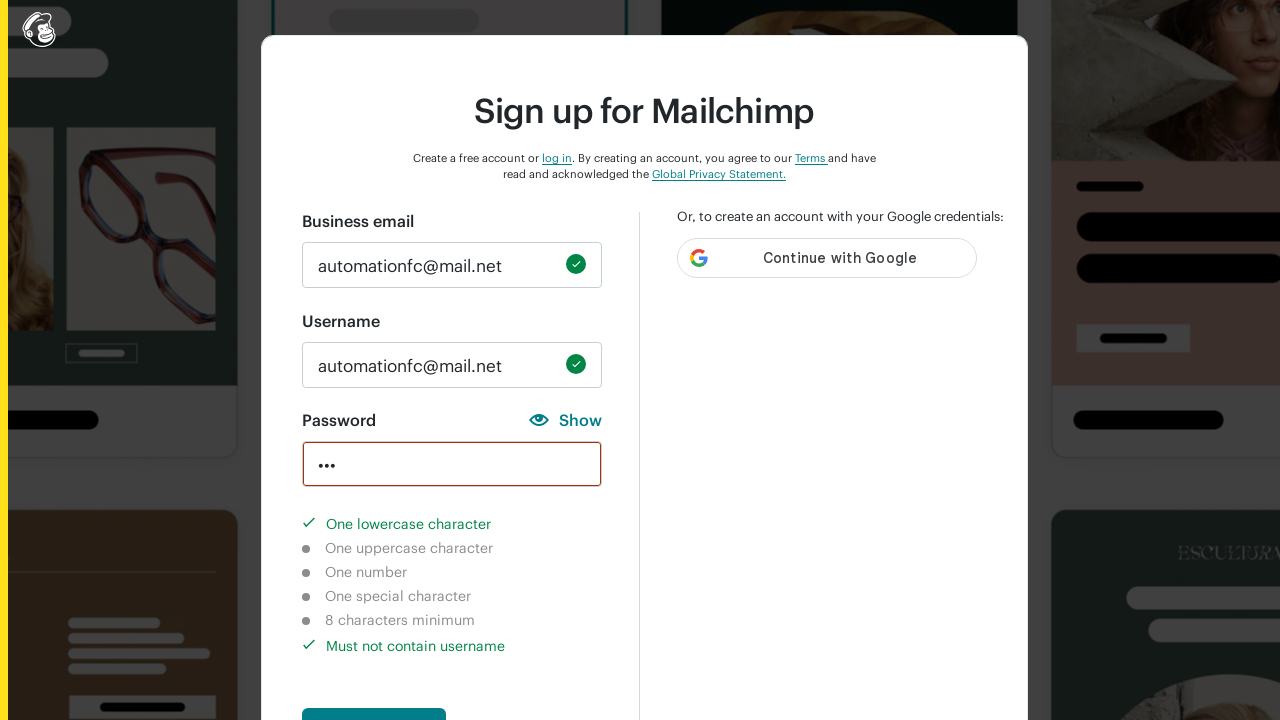

Verified special character indicator shows as not completed
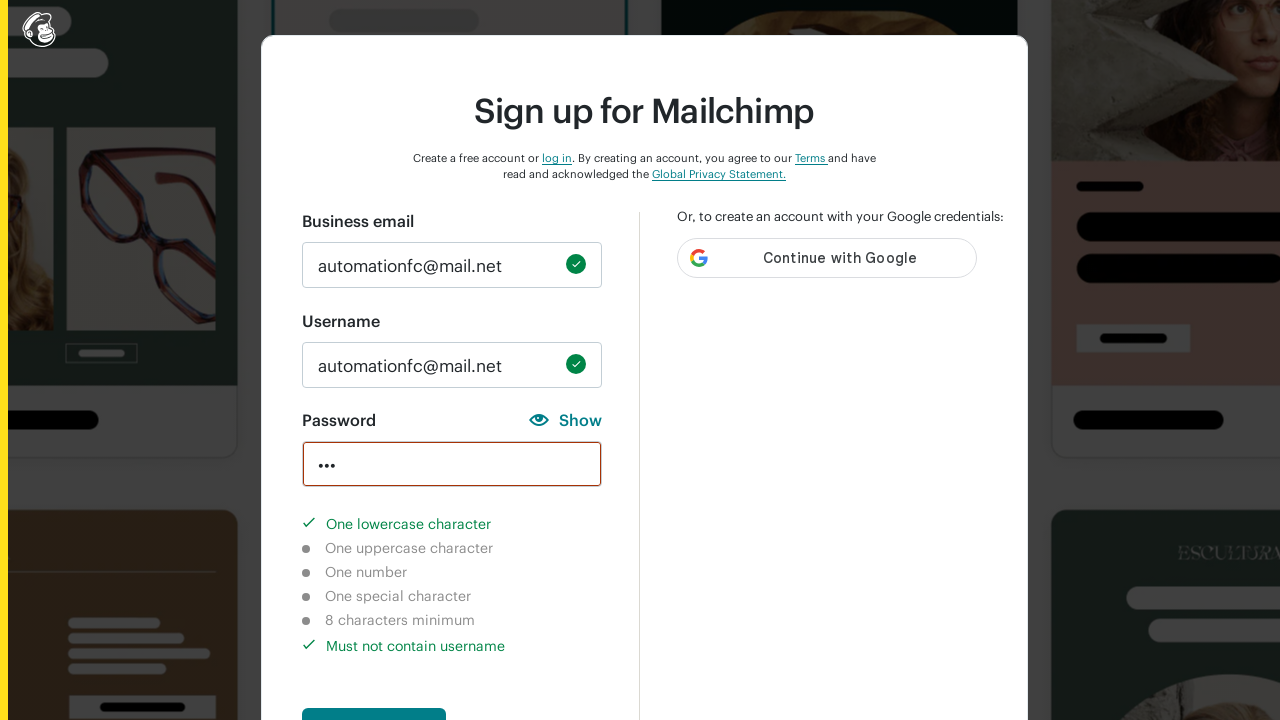

Verified 8-character length indicator shows as not completed
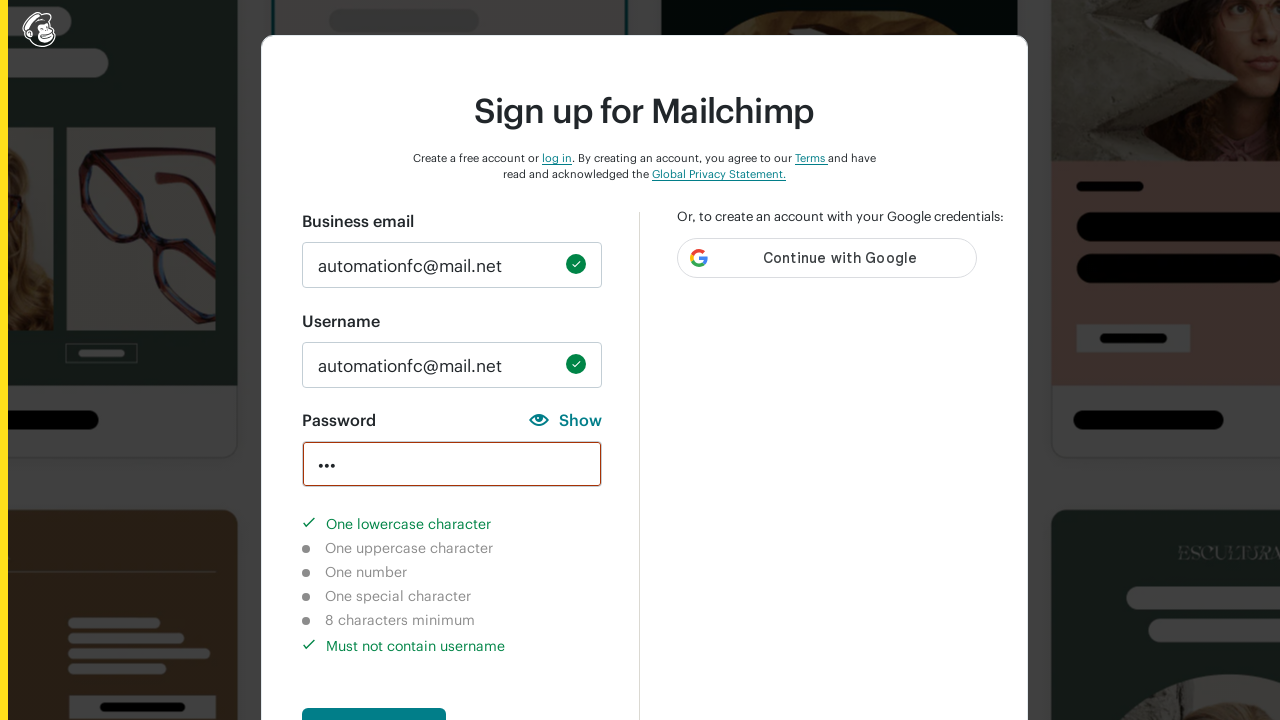

Cleared password field on input#new_password
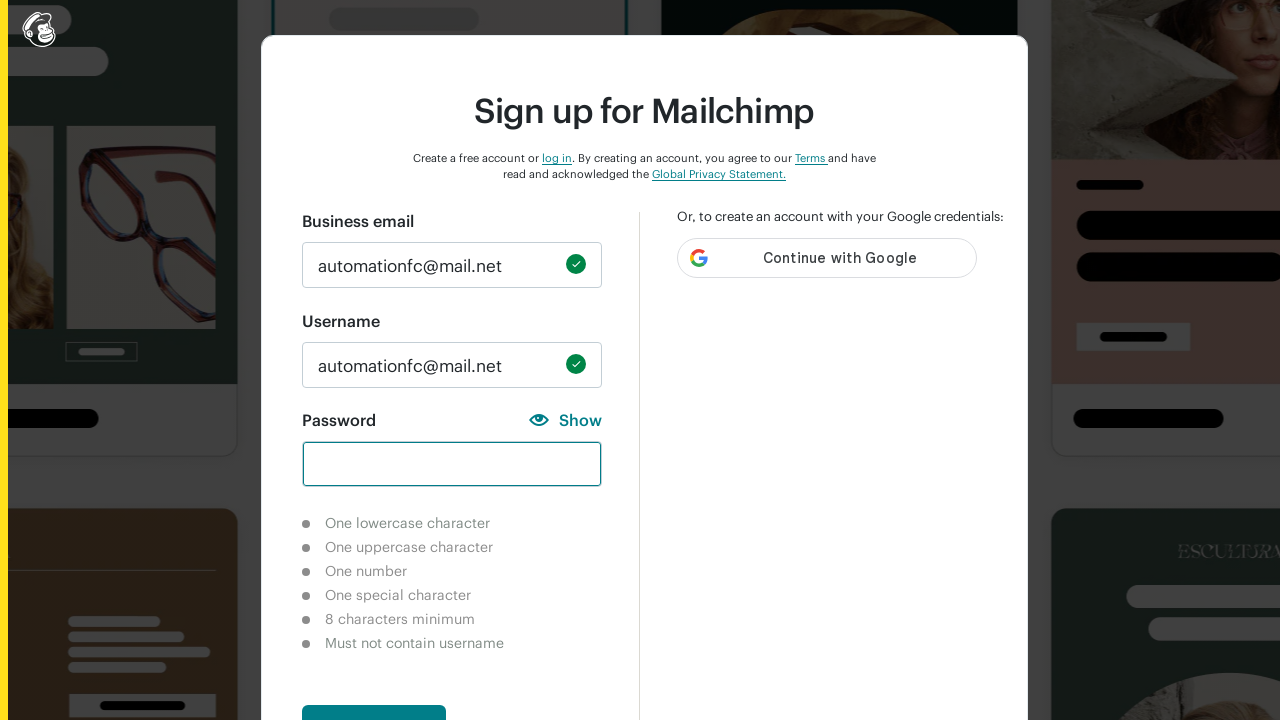

Entered uppercase password 'AAA' to test uppercase character validation on input#new_password
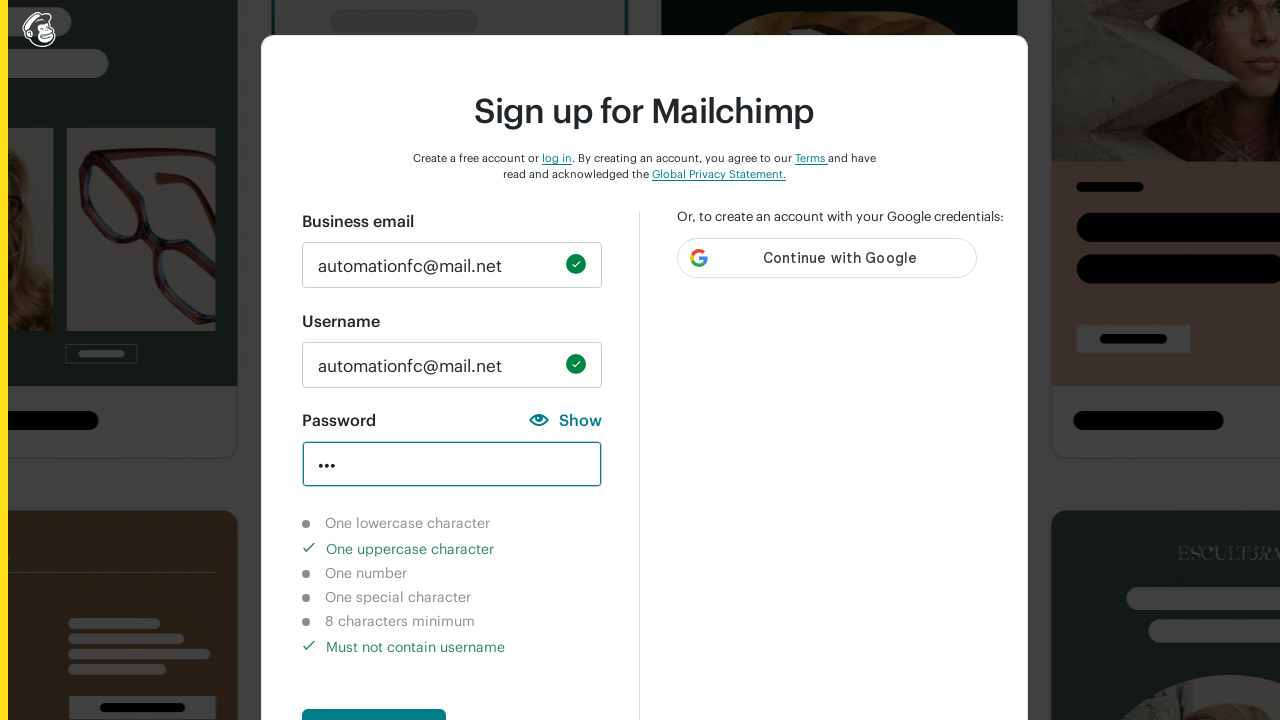

Waited 2 seconds for password validation to process
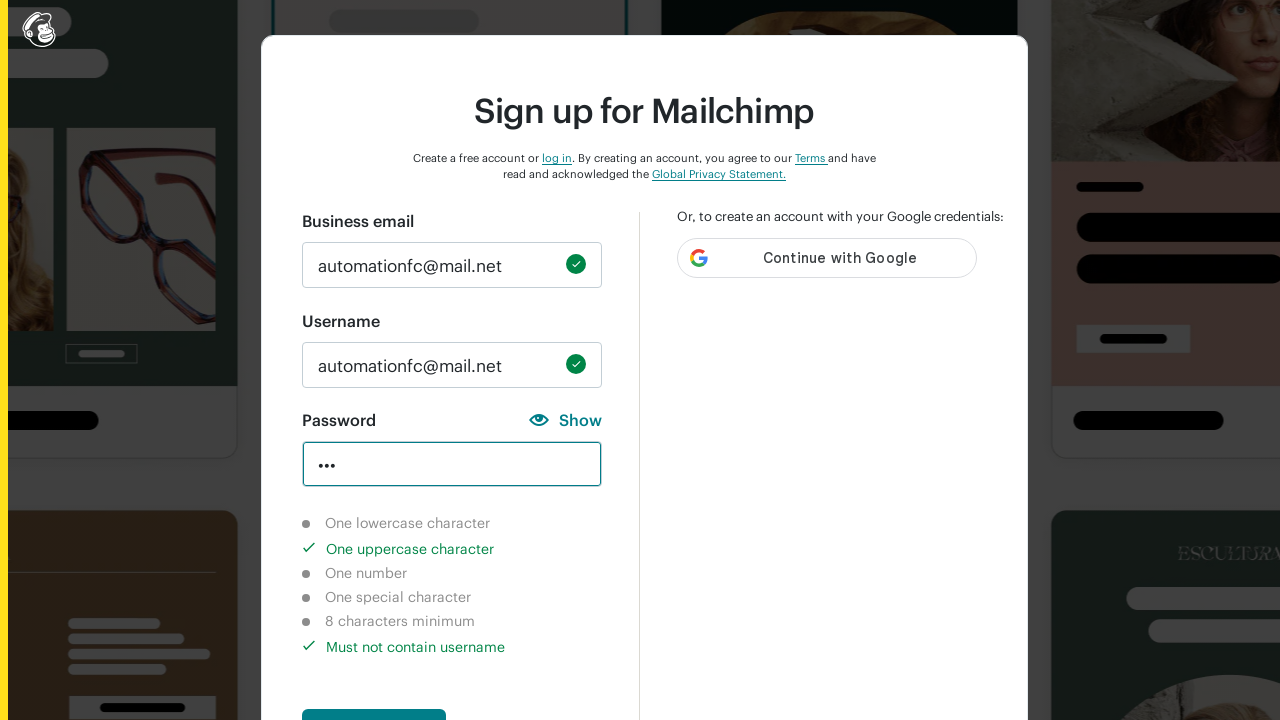

Verified lowercase character indicator shows as not completed
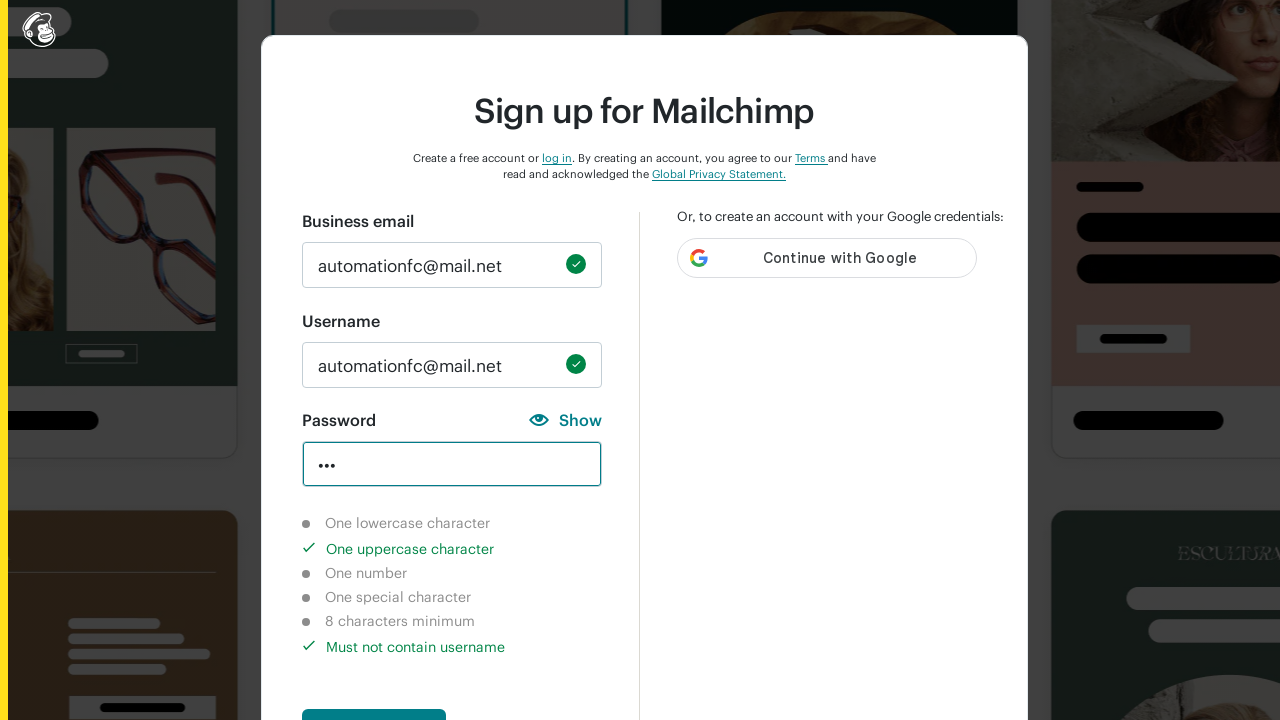

Verified uppercase character indicator shows as completed
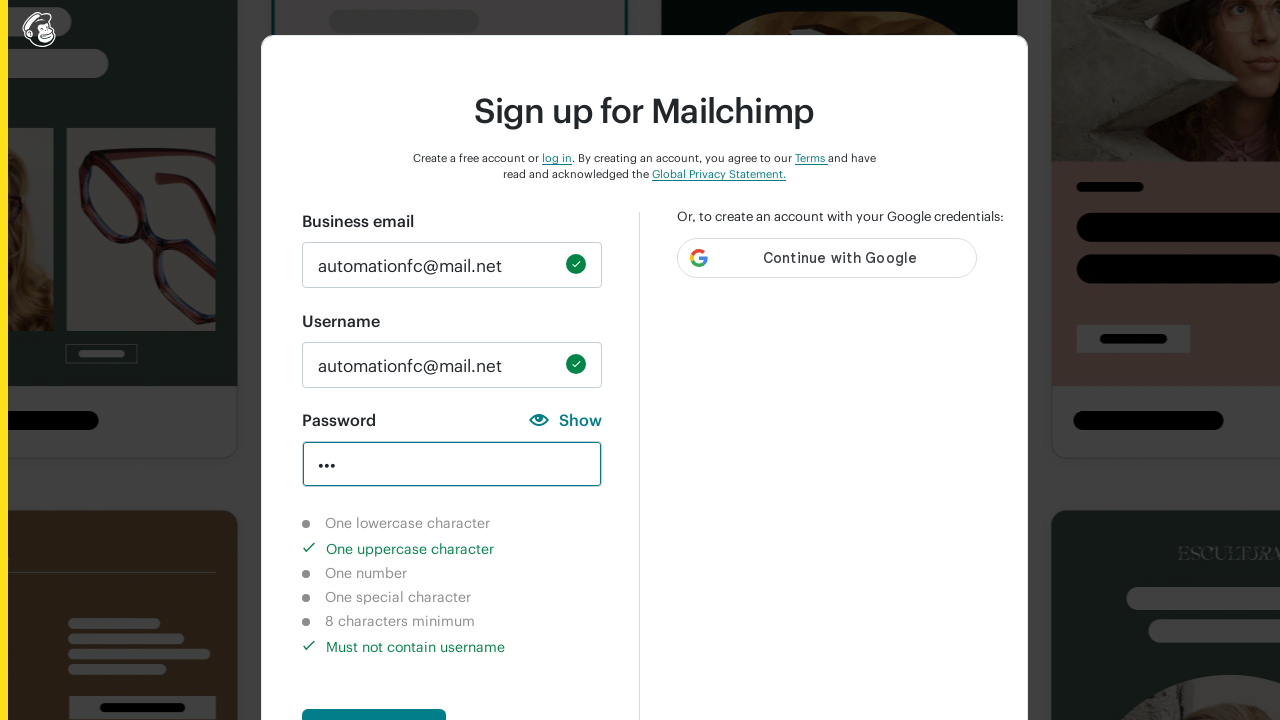

Verified number character indicator shows as not completed
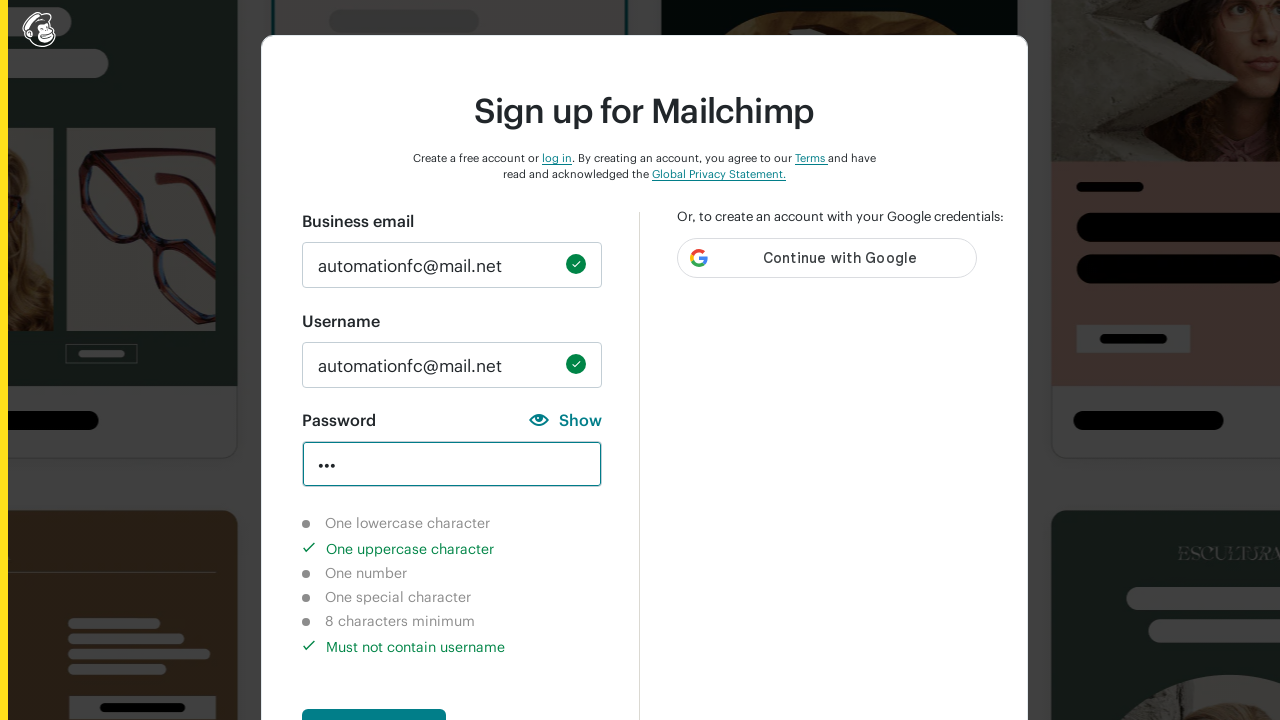

Verified special character indicator shows as not completed
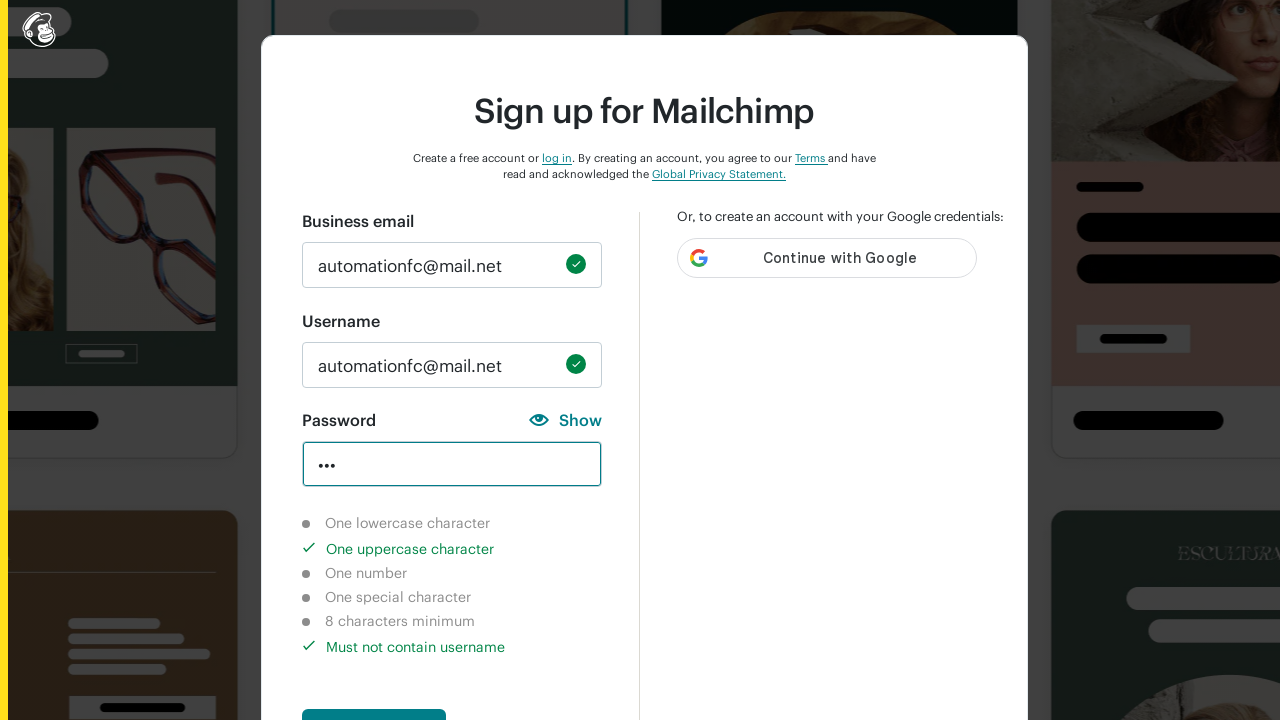

Verified 8-character length indicator shows as not completed
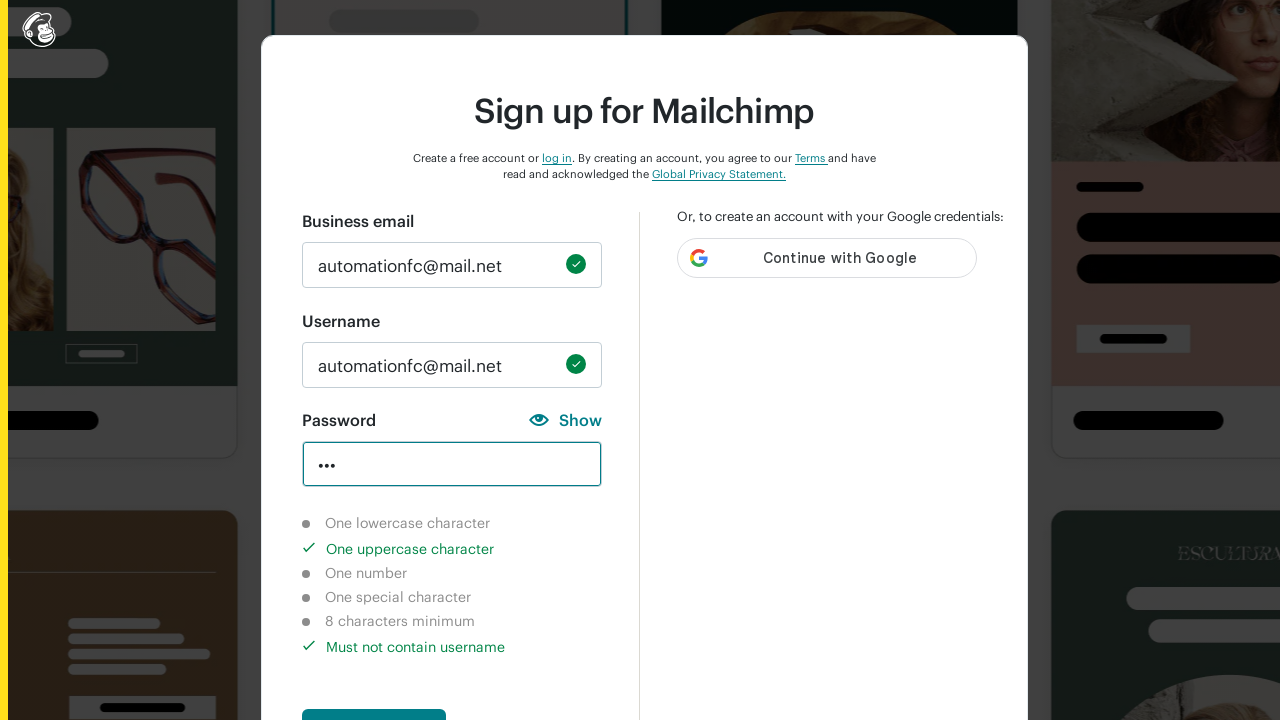

Cleared password field on input#new_password
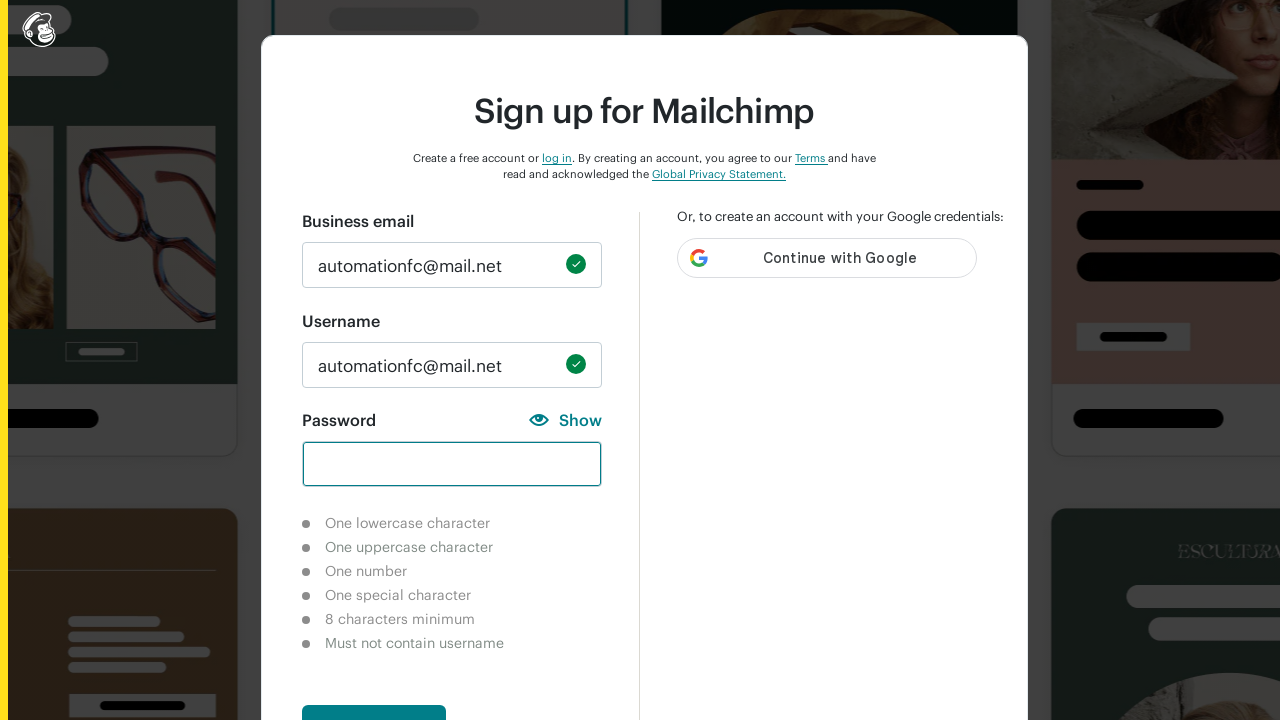

Entered numeric password '123' to test number character validation on input#new_password
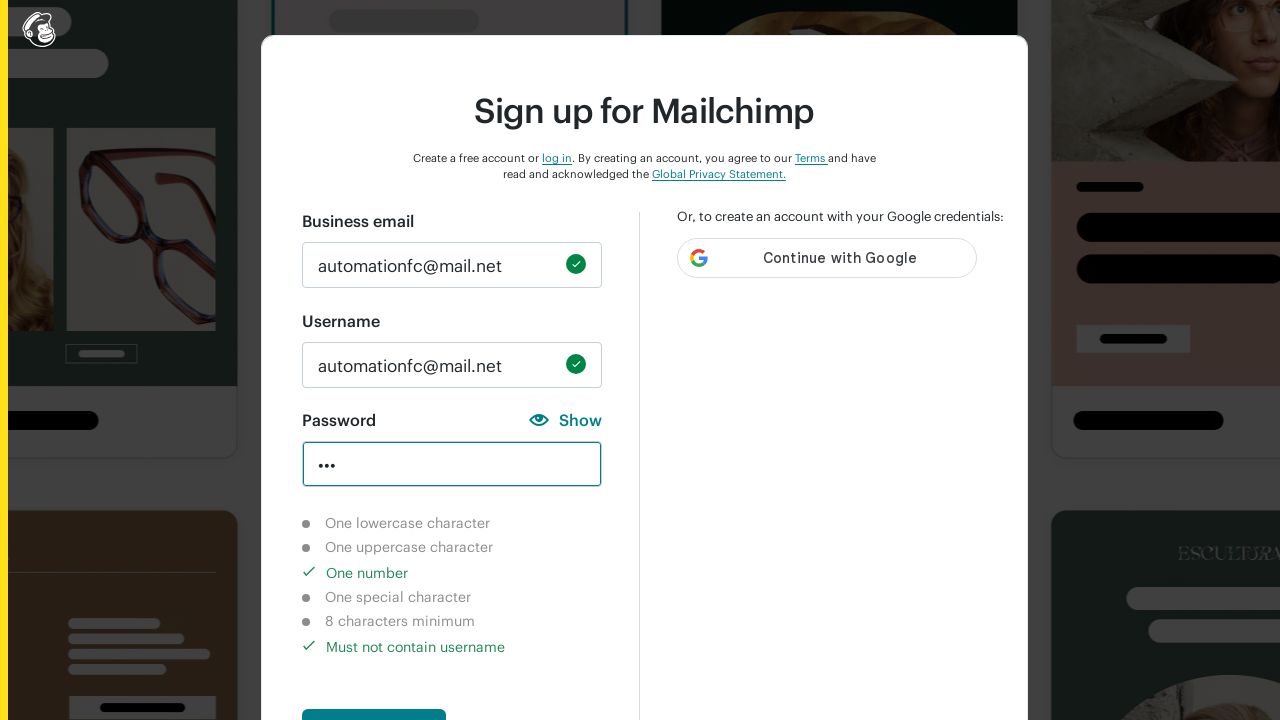

Waited 2 seconds for password validation to process
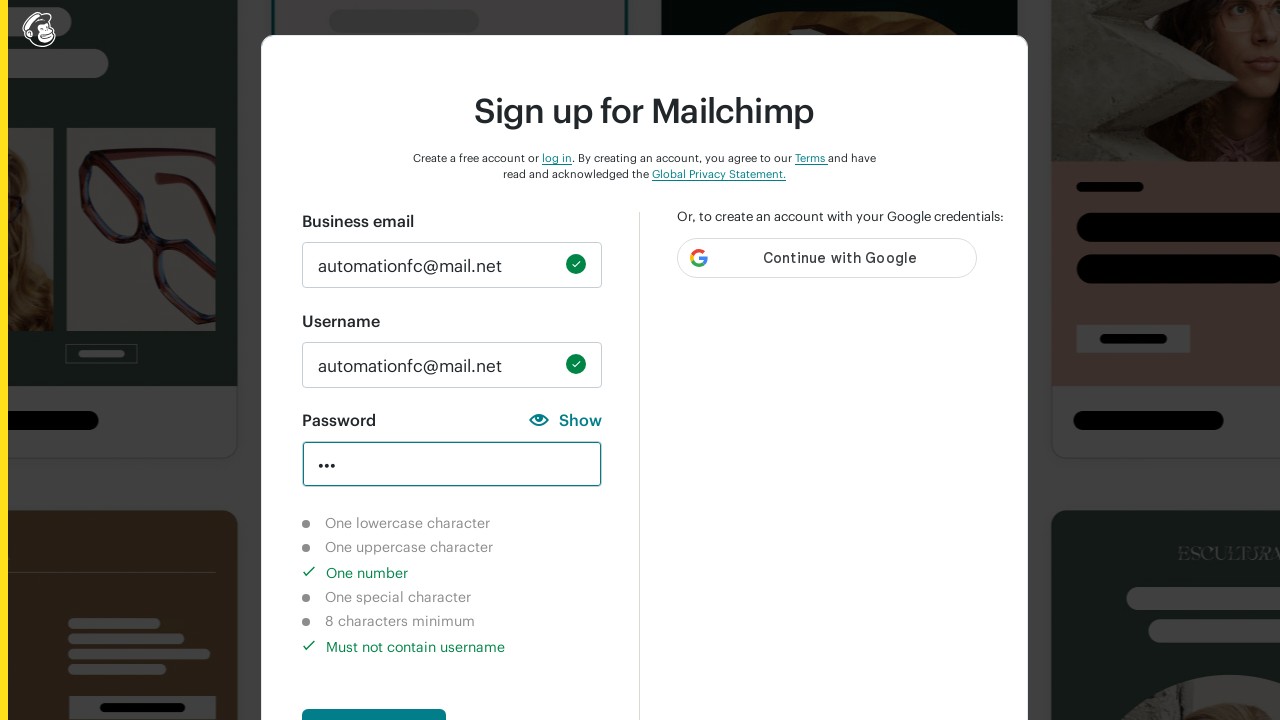

Verified lowercase character indicator shows as not completed
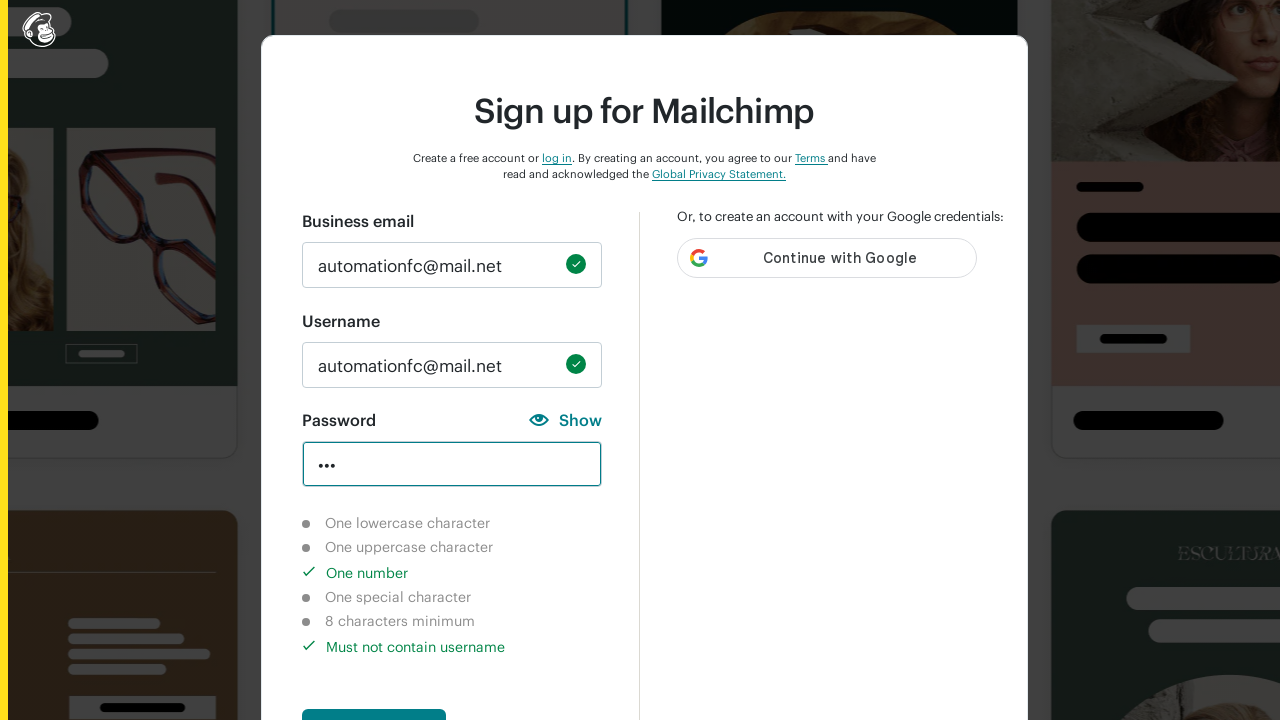

Verified uppercase character indicator shows as not completed
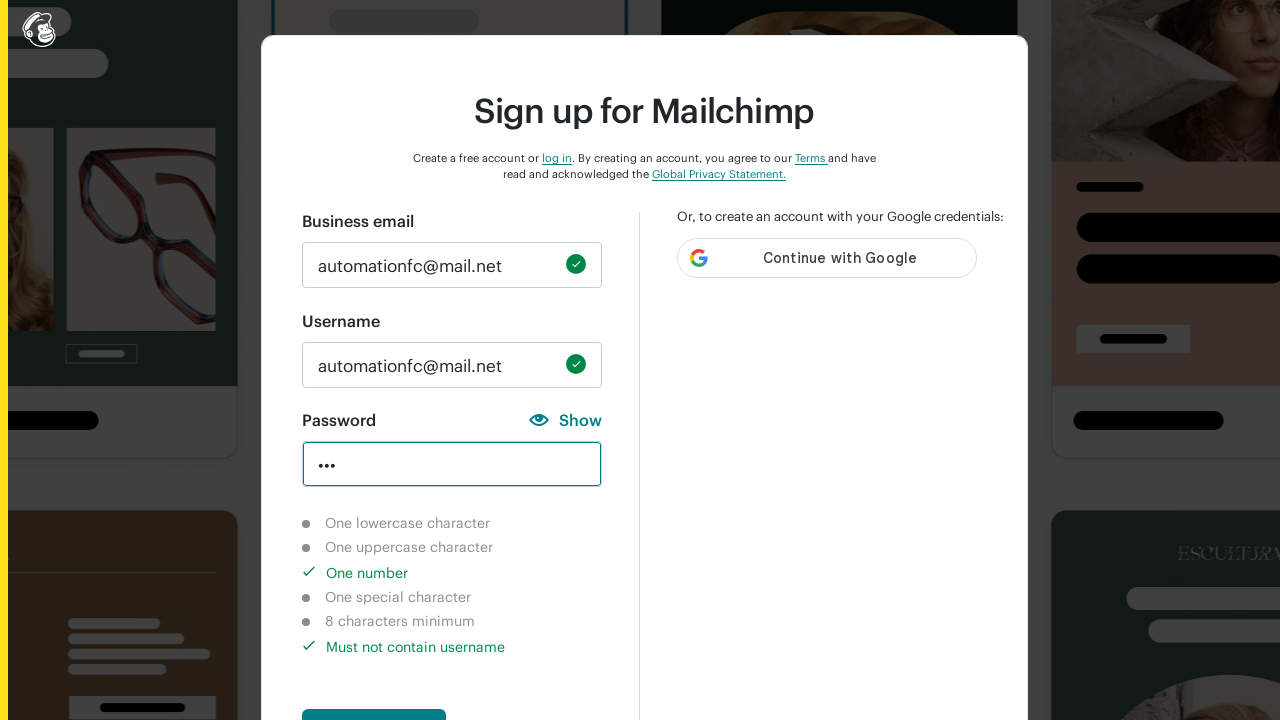

Verified number character indicator shows as completed
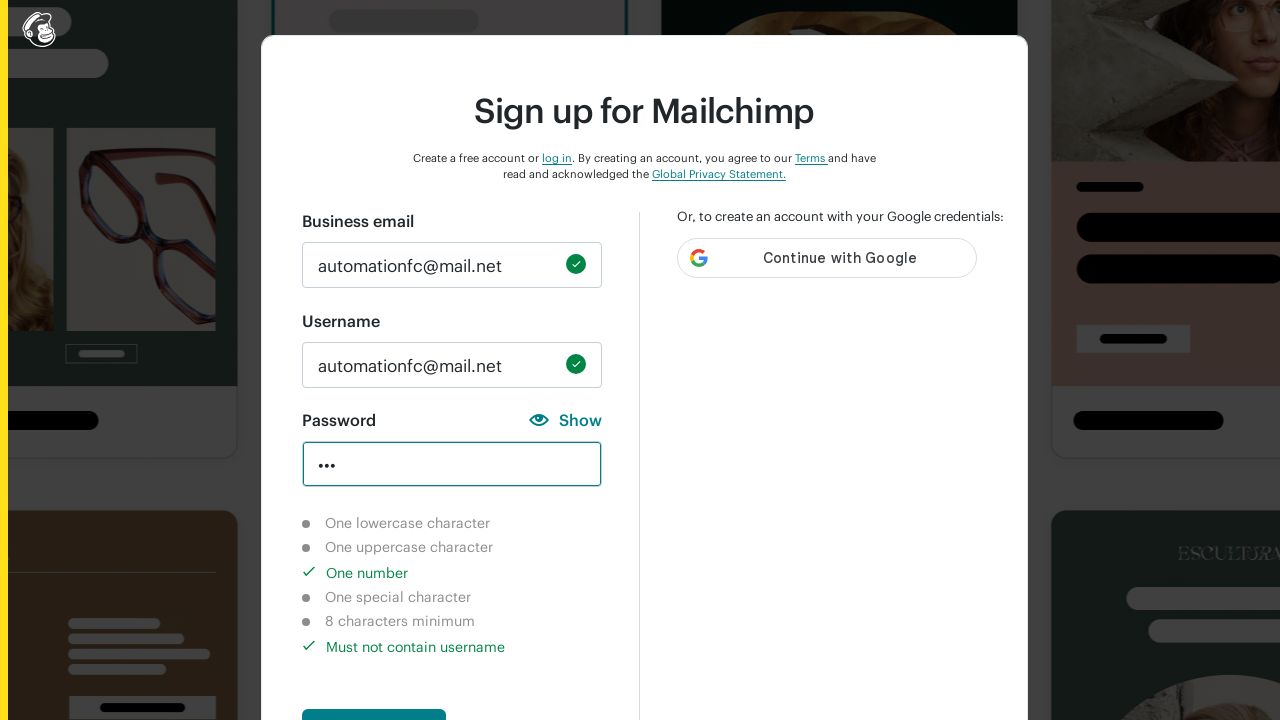

Verified special character indicator shows as not completed
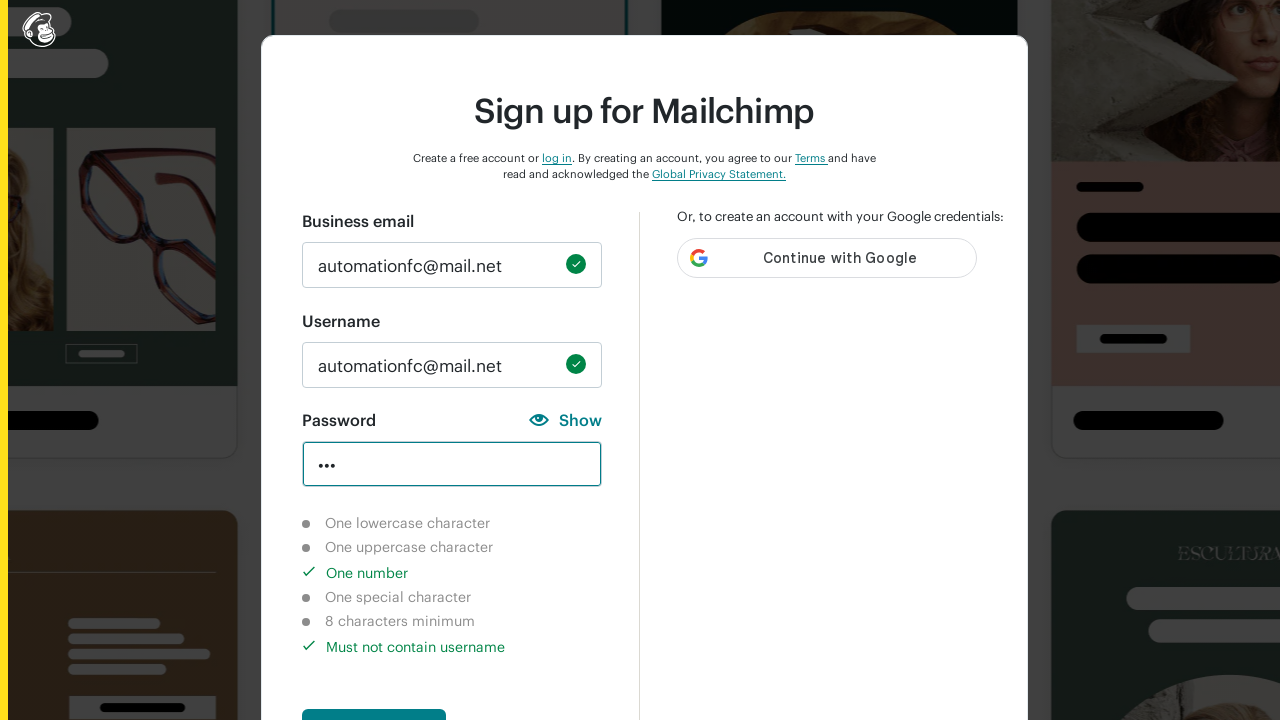

Verified 8-character length indicator shows as not completed
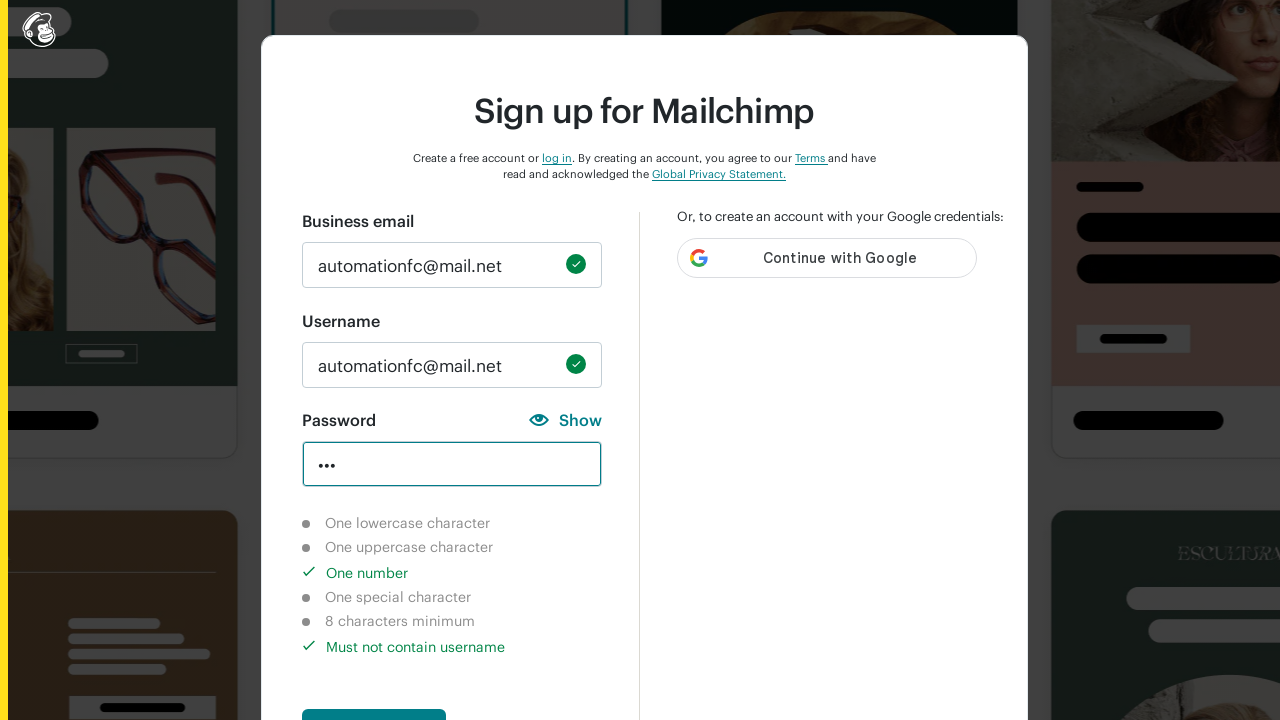

Cleared password field on input#new_password
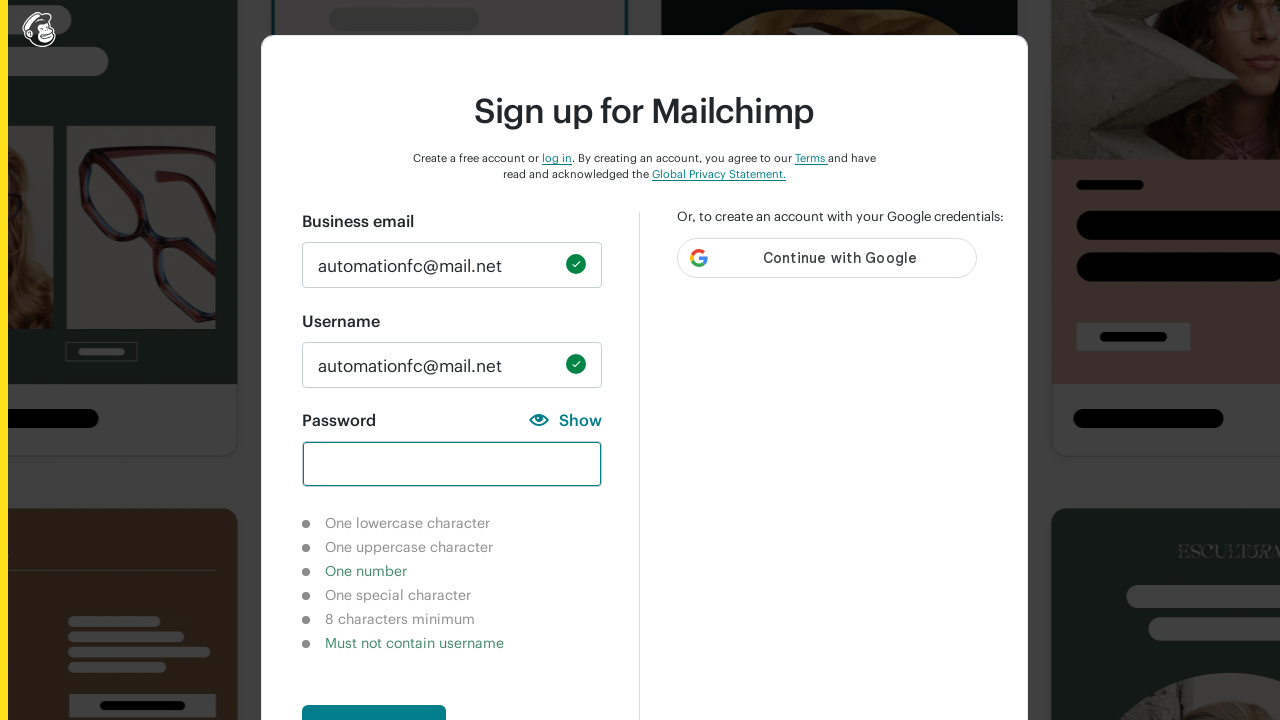

Entered special character password '!@#$%' to test special character validation on input#new_password
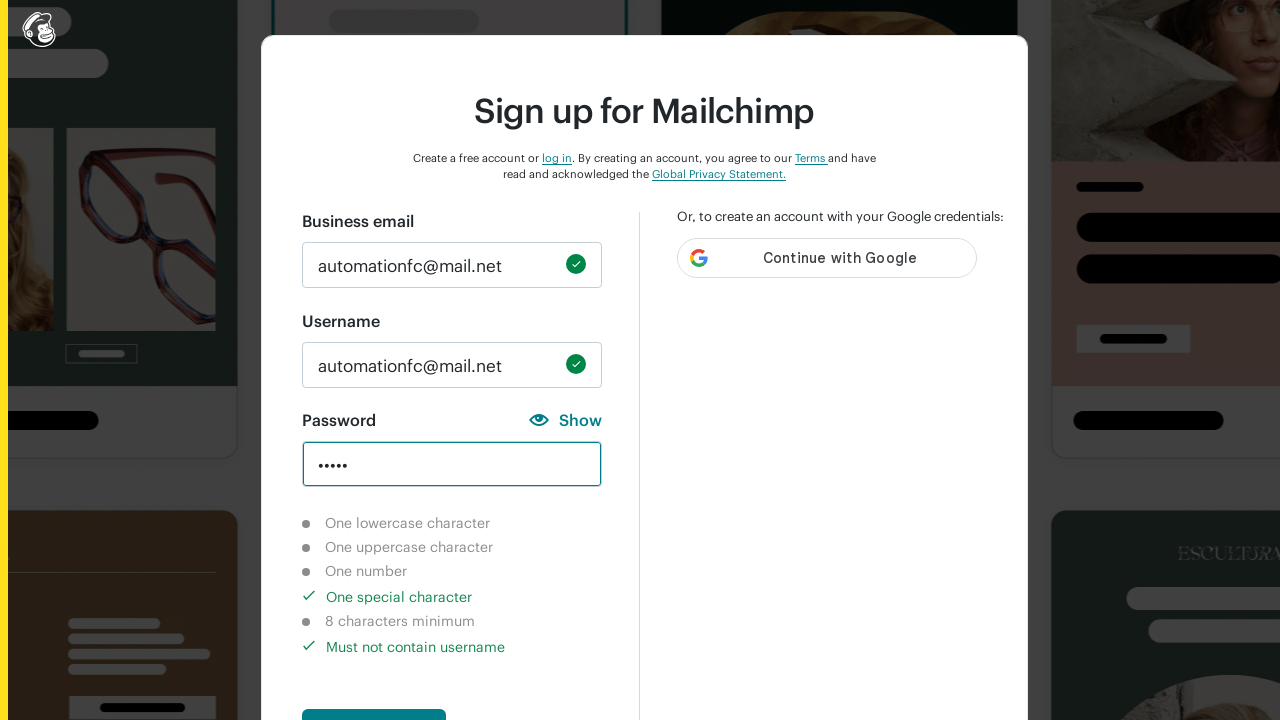

Waited 2 seconds for password validation to process
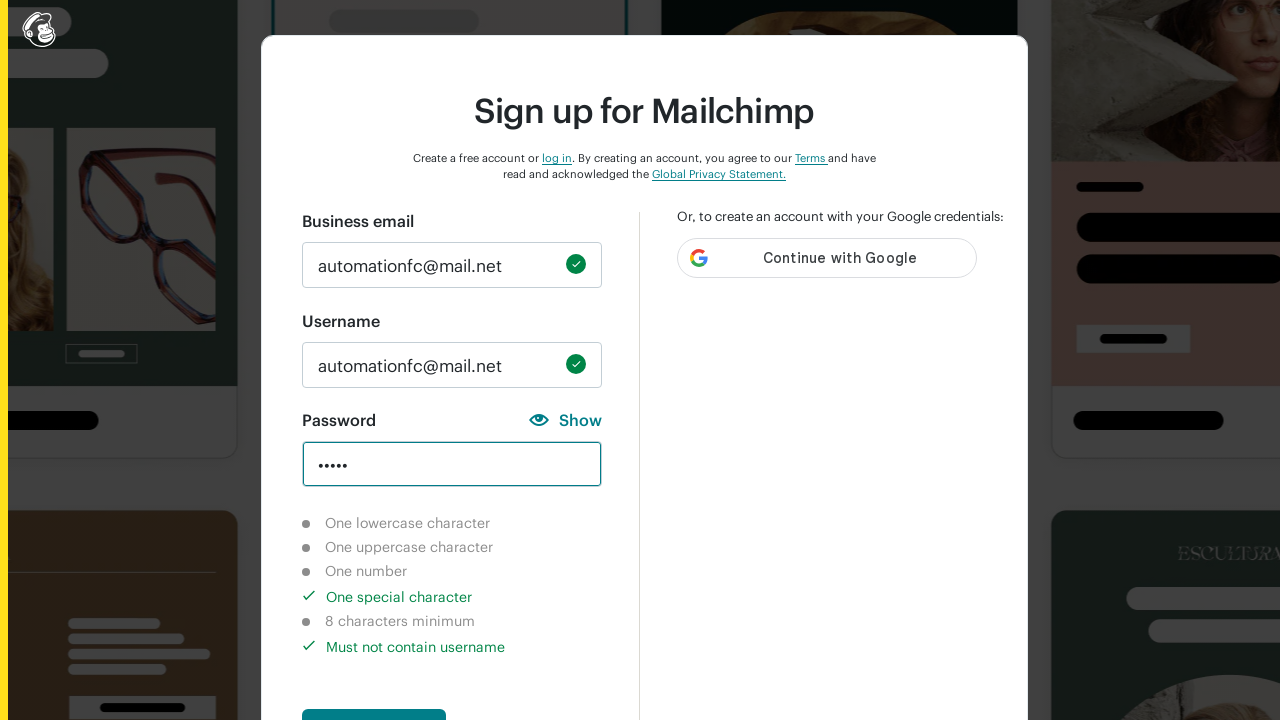

Verified lowercase character indicator shows as not completed
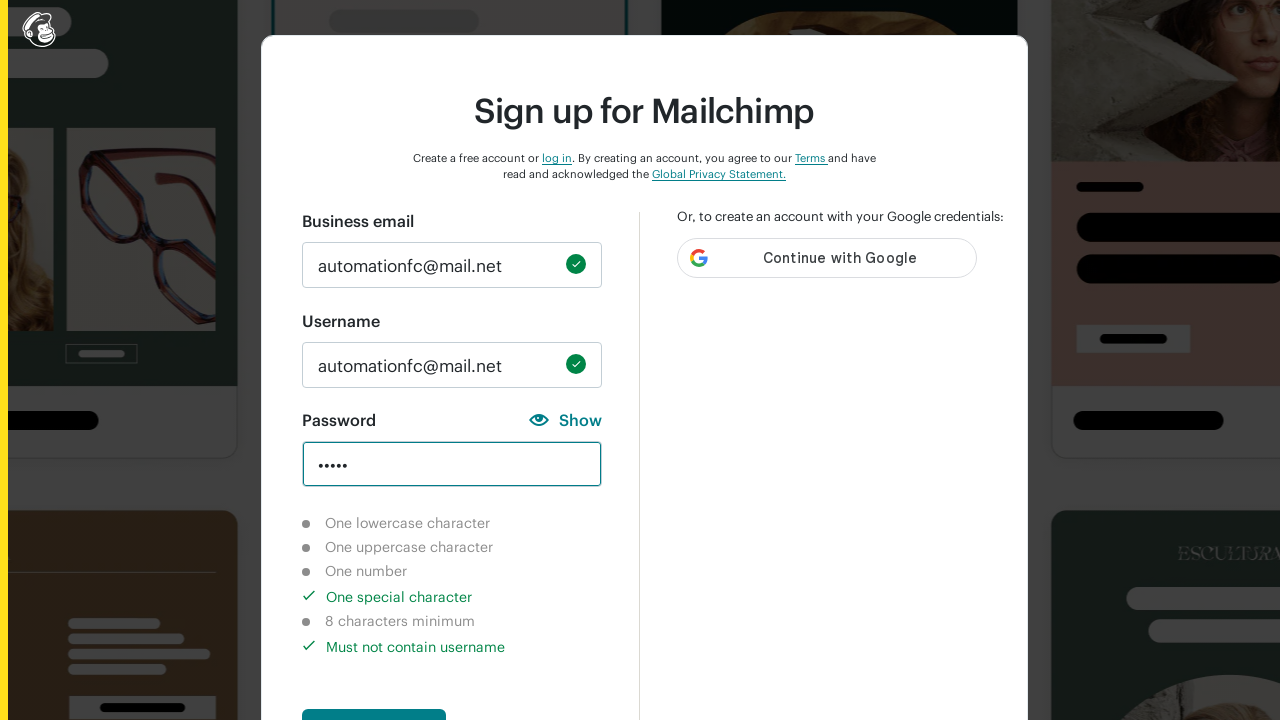

Verified uppercase character indicator shows as not completed
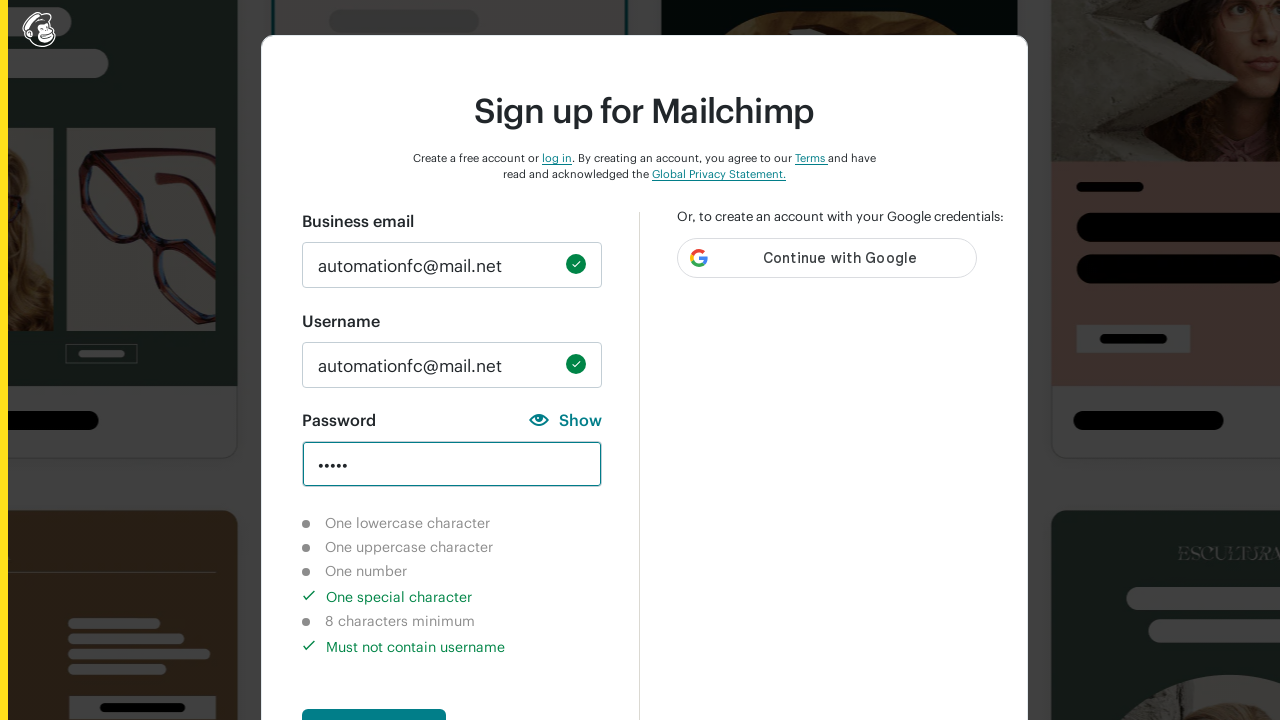

Verified number character indicator shows as not completed
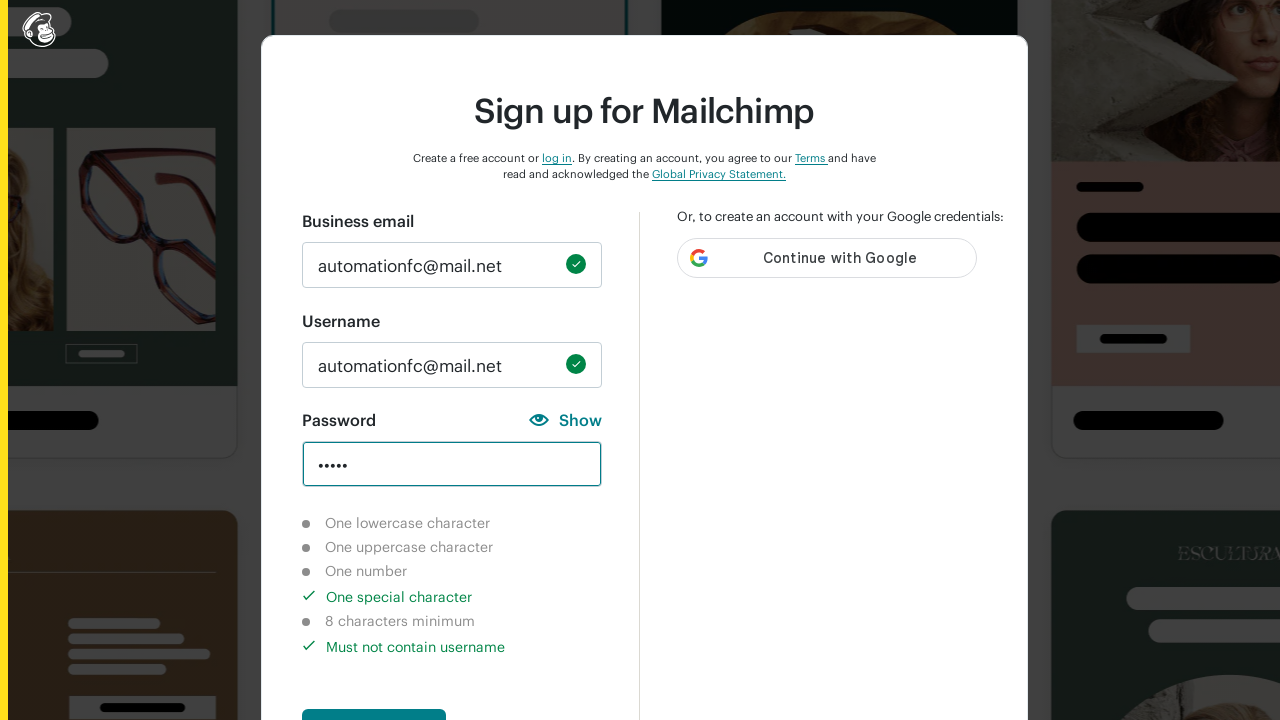

Verified special character indicator shows as completed
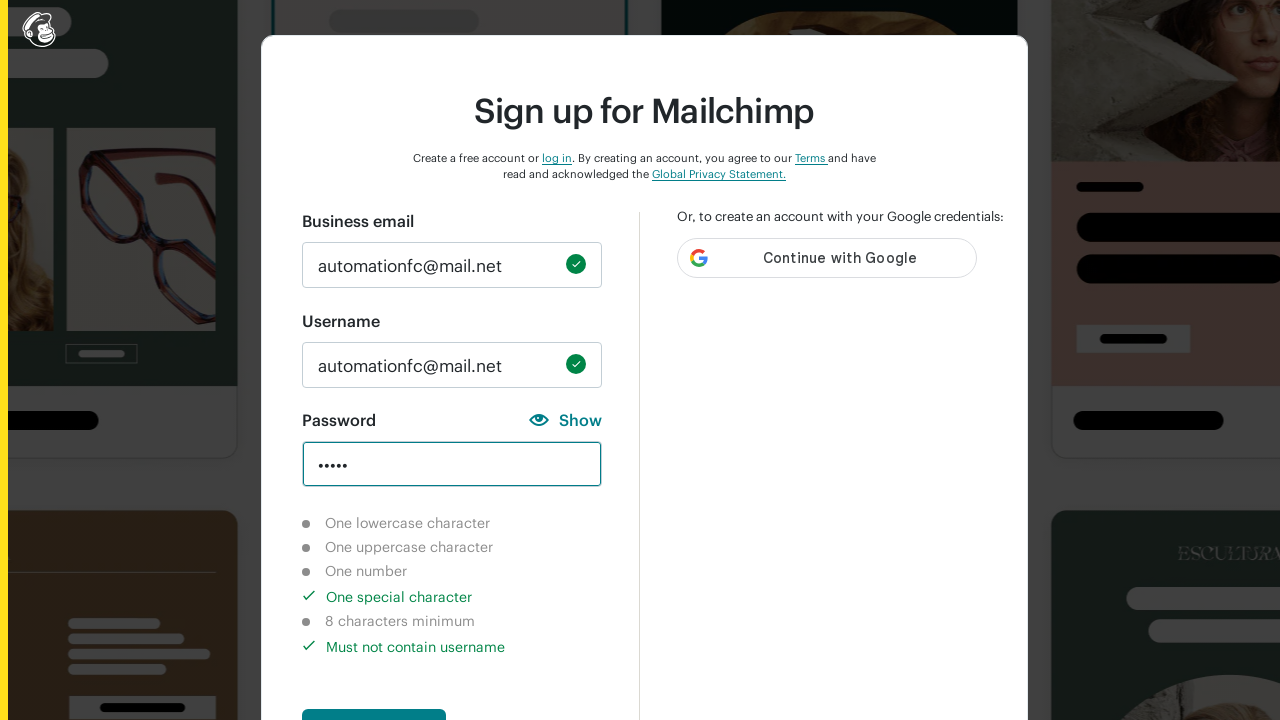

Verified 8-character length indicator shows as not completed
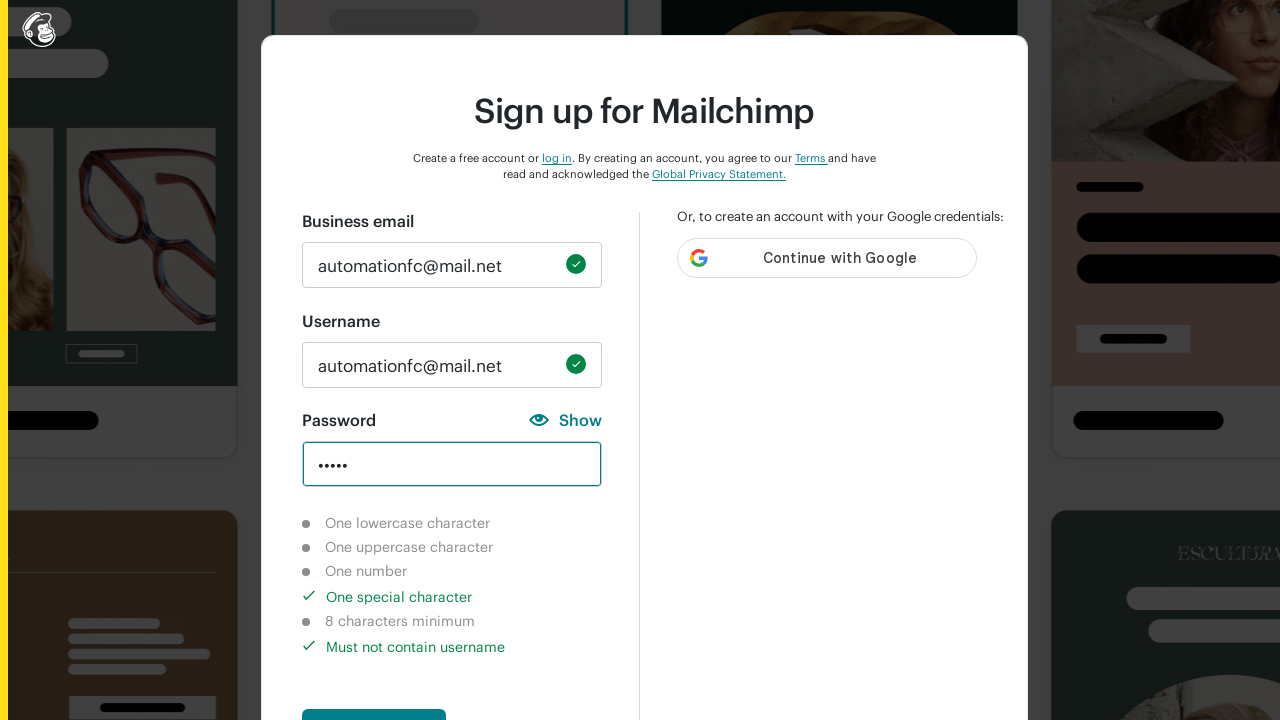

Cleared password field on input#new_password
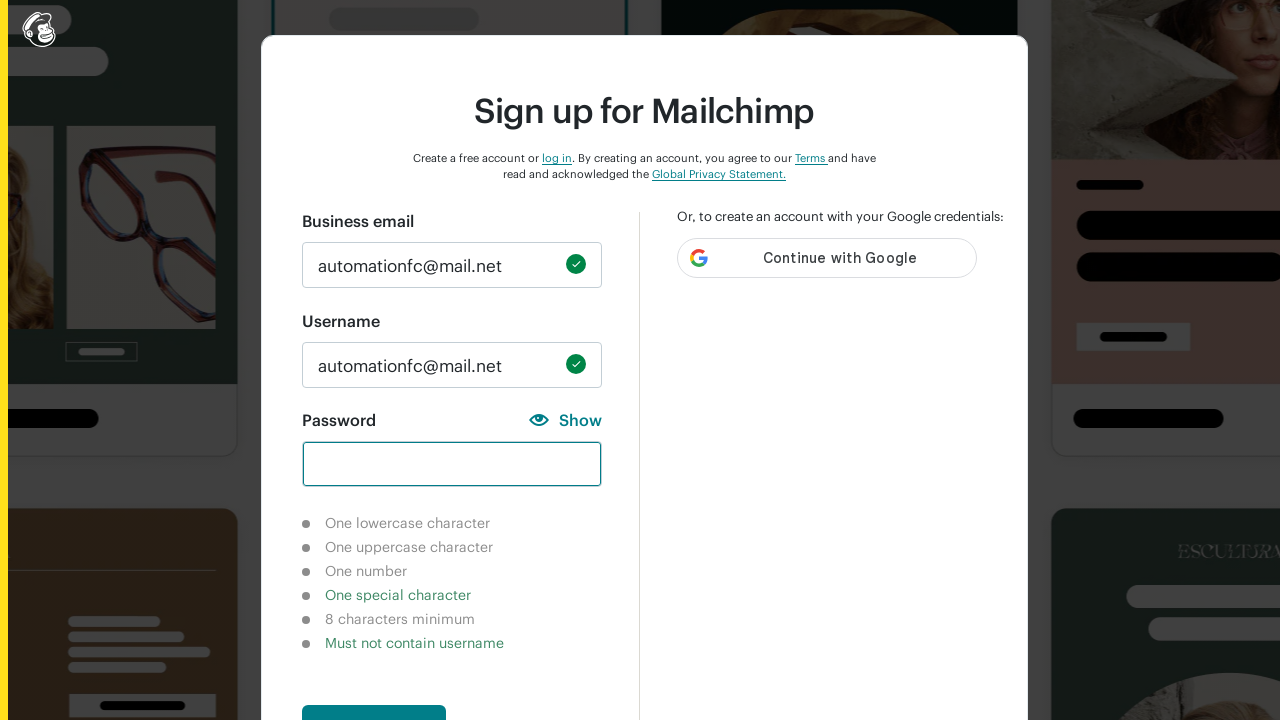

Entered numeric password '12345678' to test 8-character length requirement on input#new_password
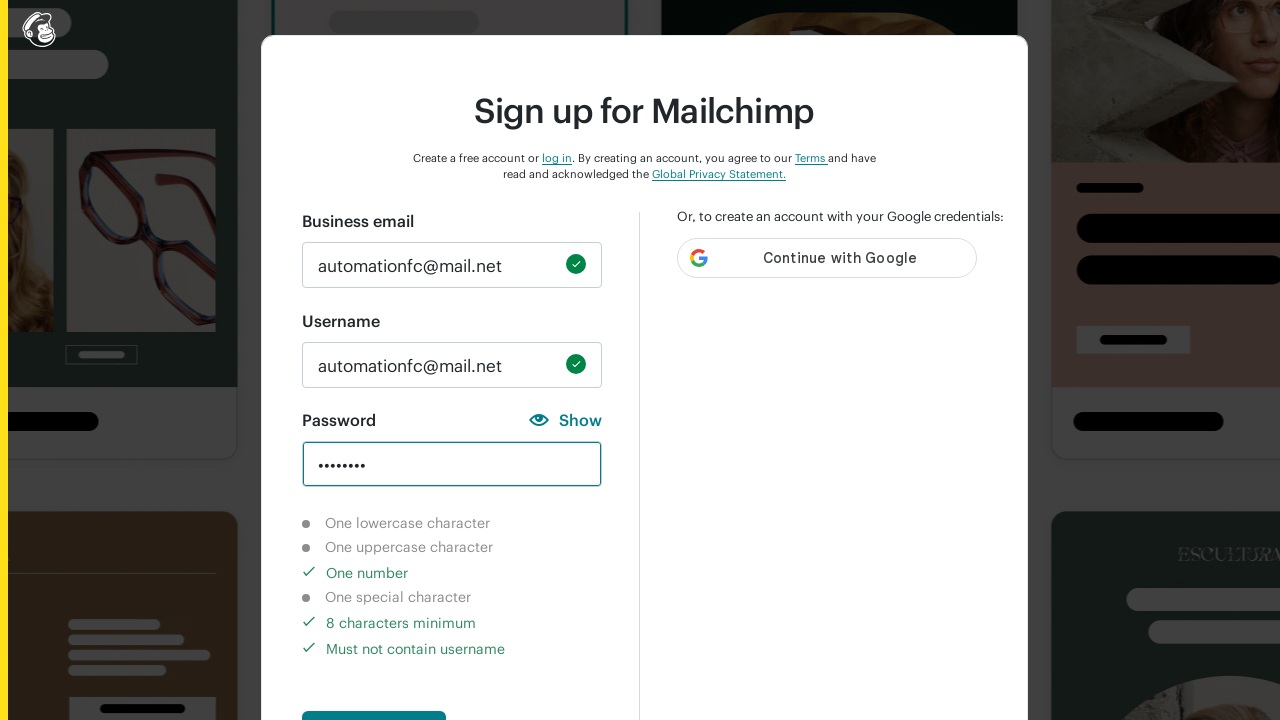

Waited 2 seconds for password validation to process
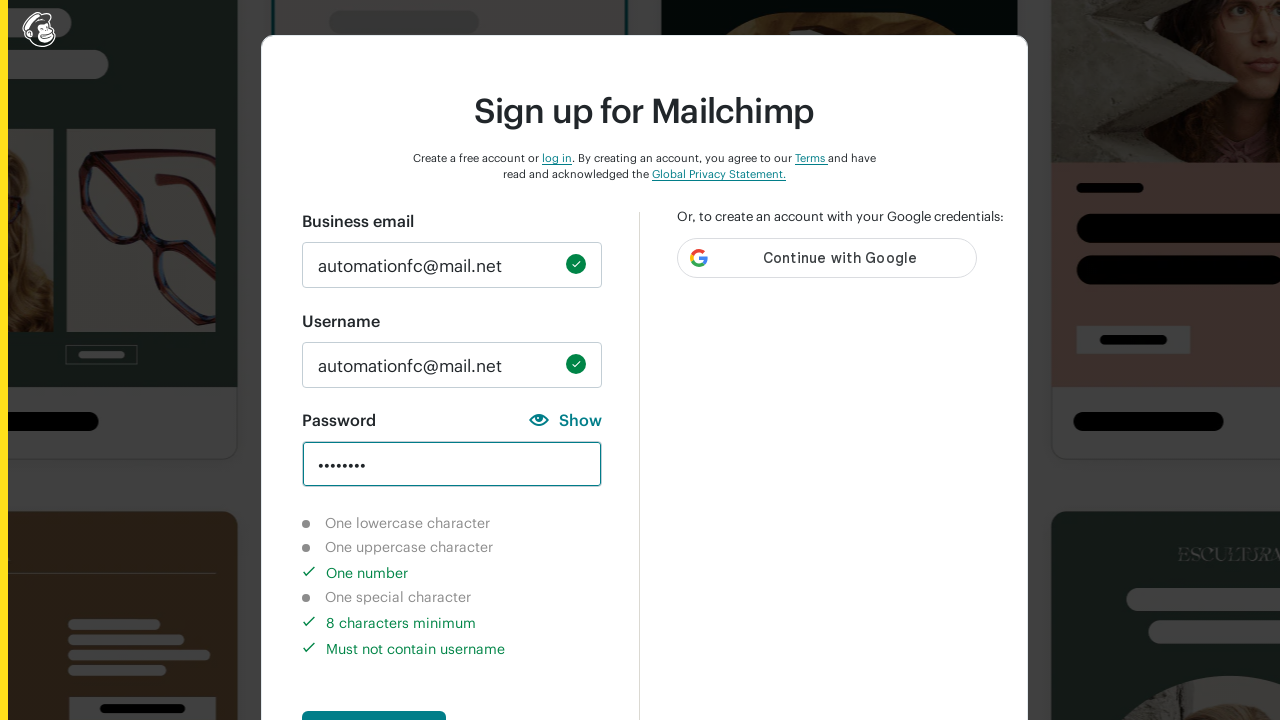

Verified lowercase character indicator shows as not completed
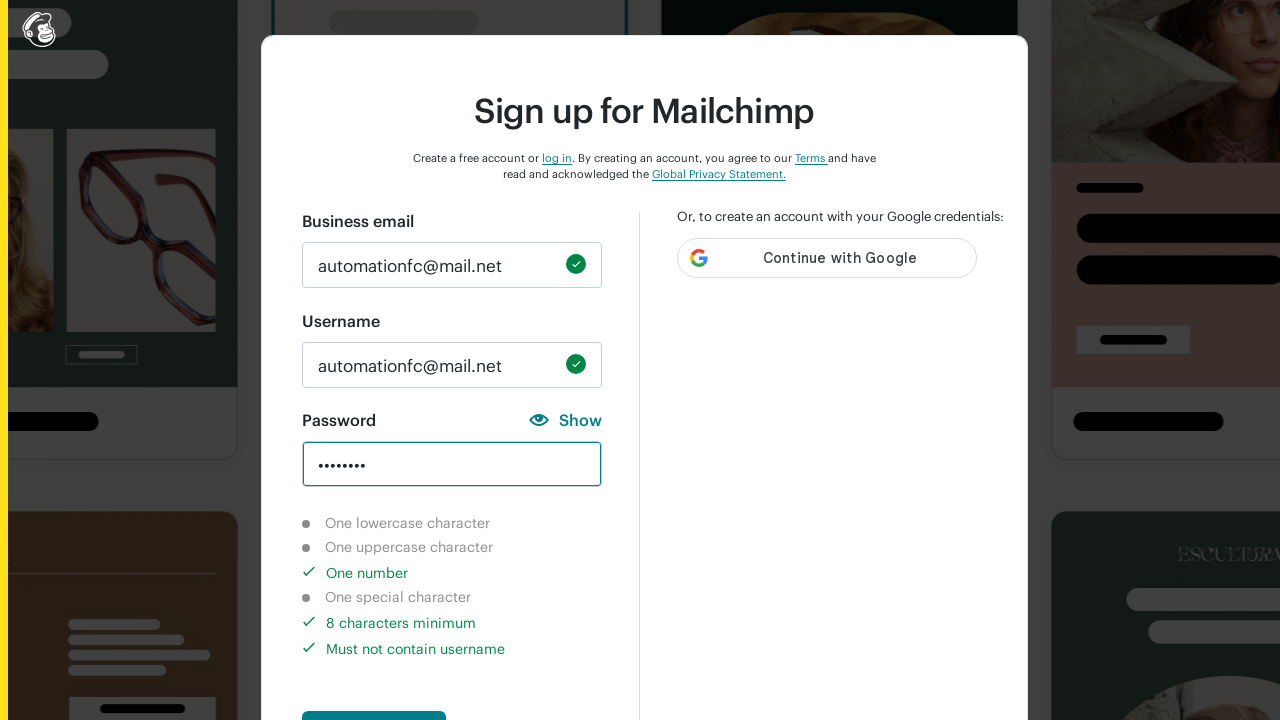

Verified uppercase character indicator shows as not completed
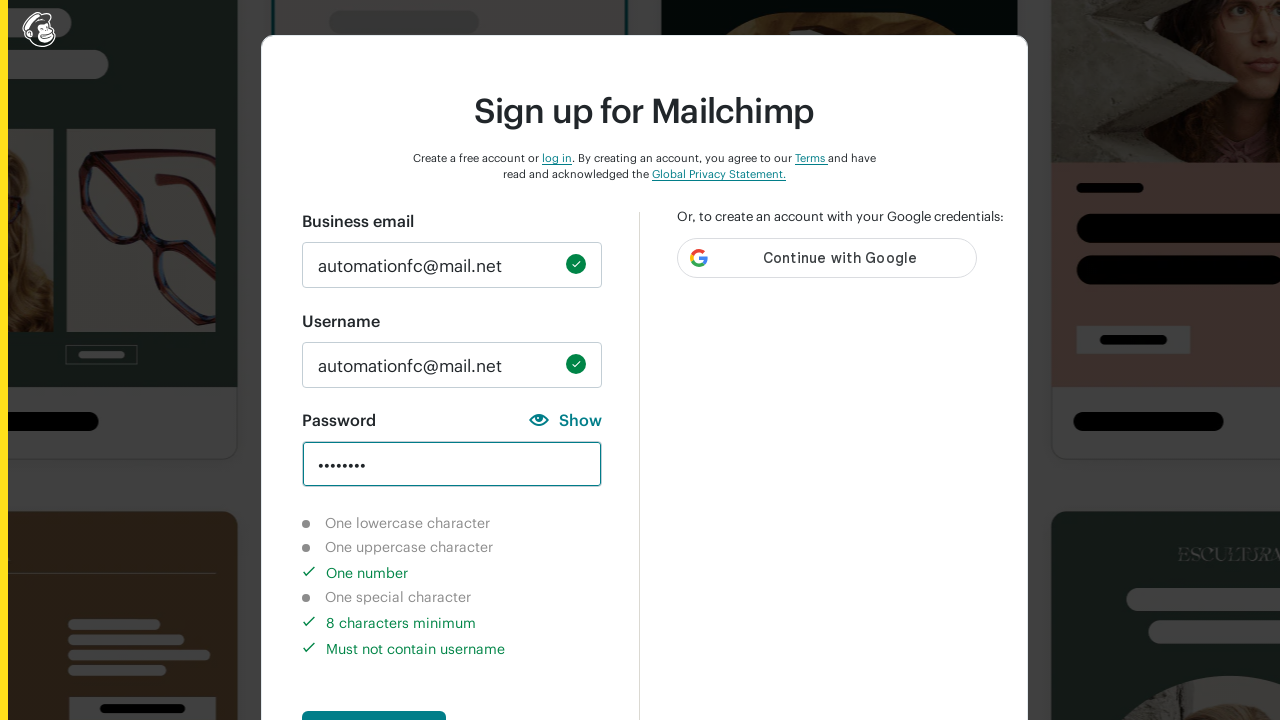

Verified number character indicator shows as completed
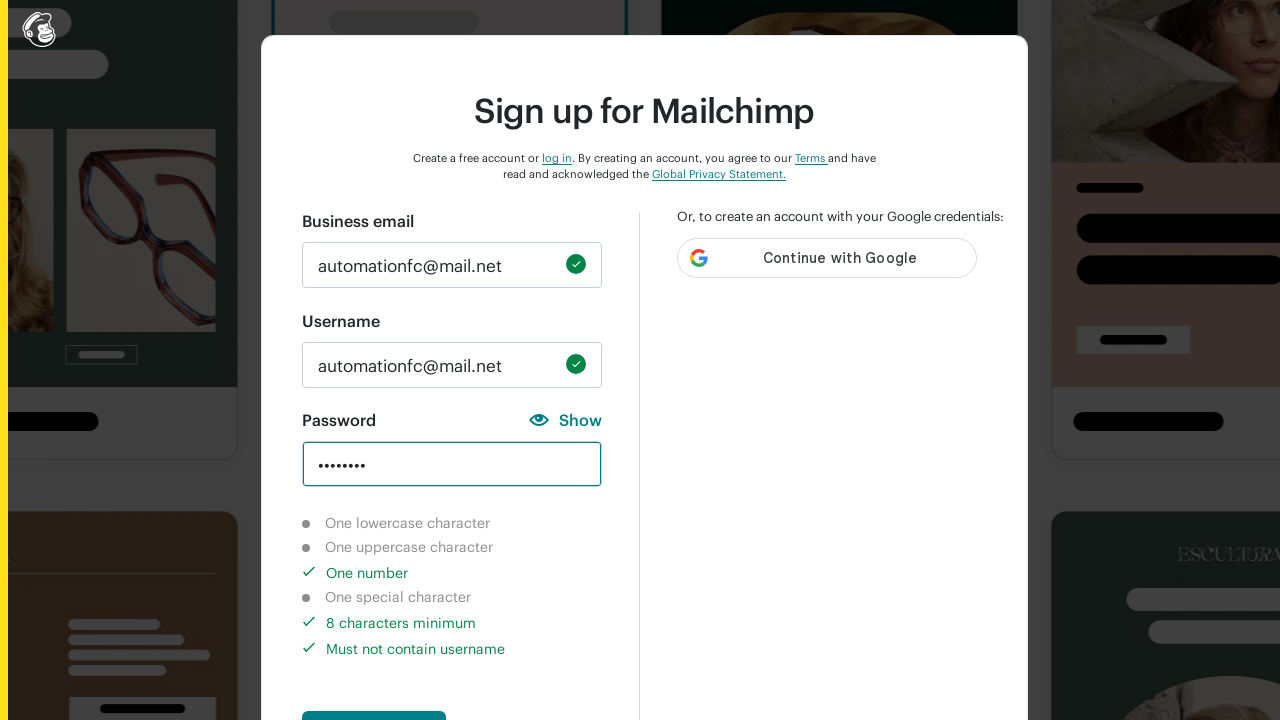

Verified special character indicator shows as not completed
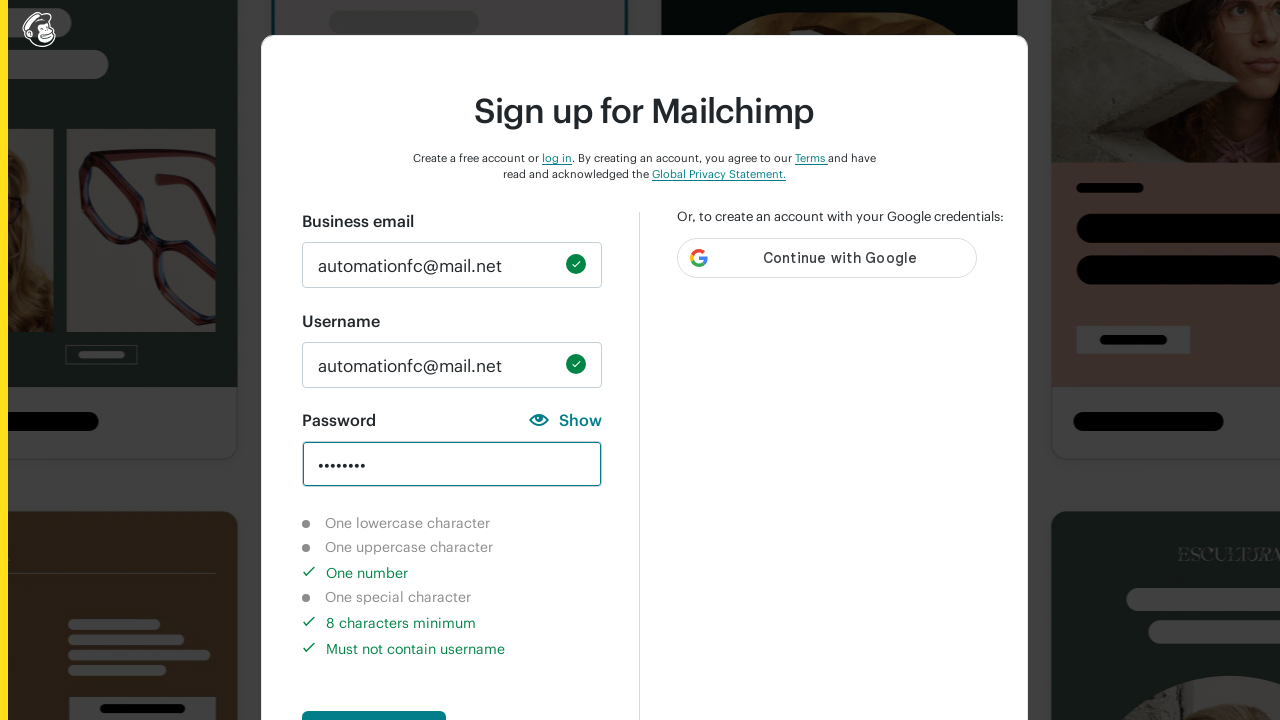

Verified 8-character length indicator shows as completed
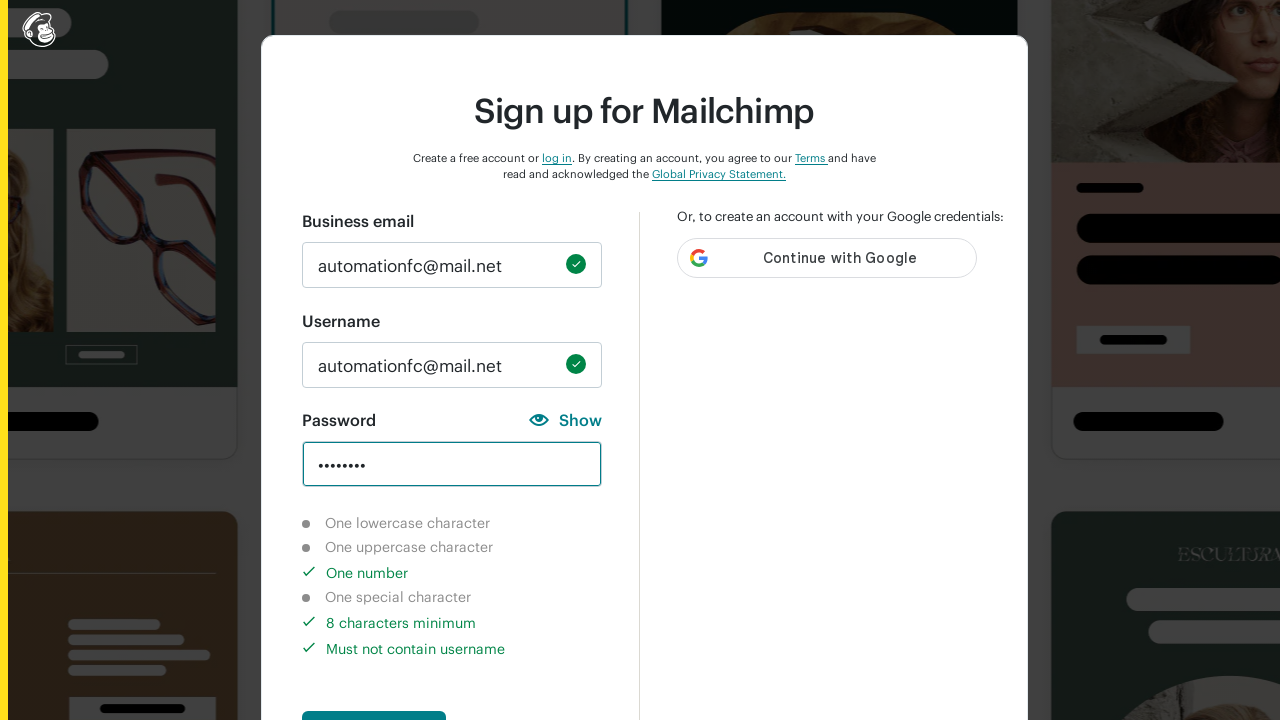

Cleared password field on input#new_password
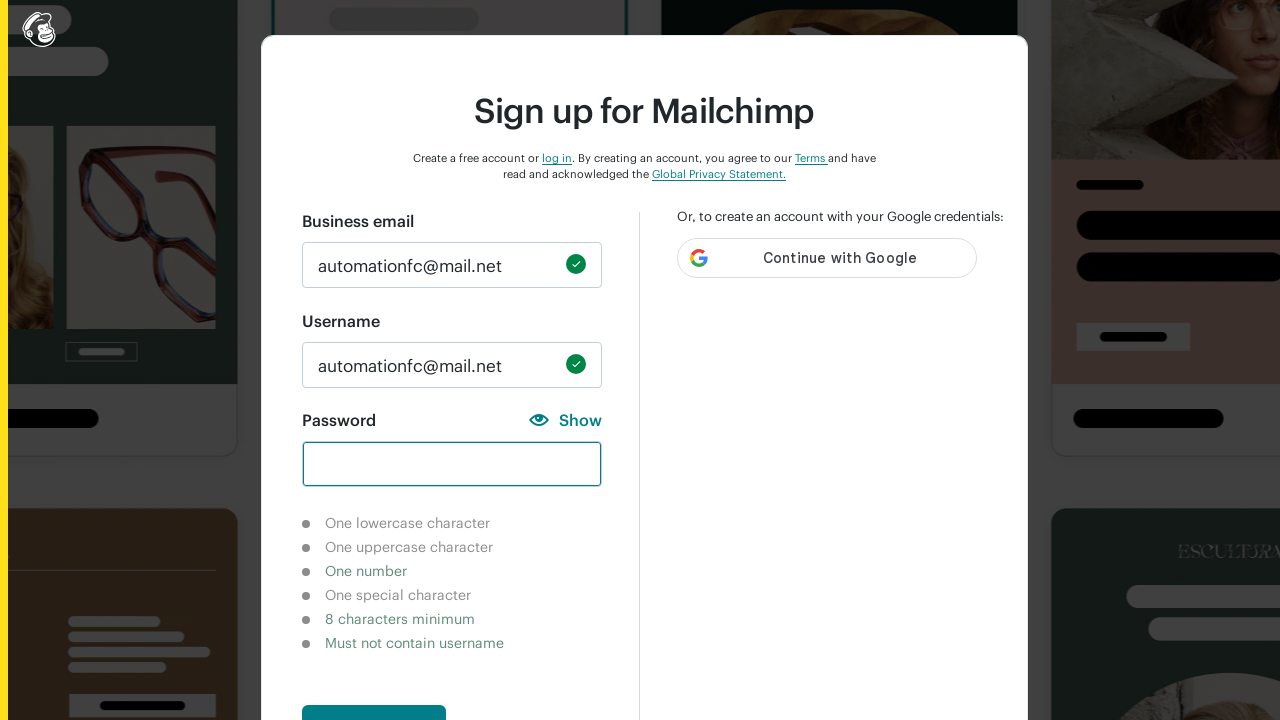

Entered valid password 'Abc1234@@s' meeting all requirements on input#new_password
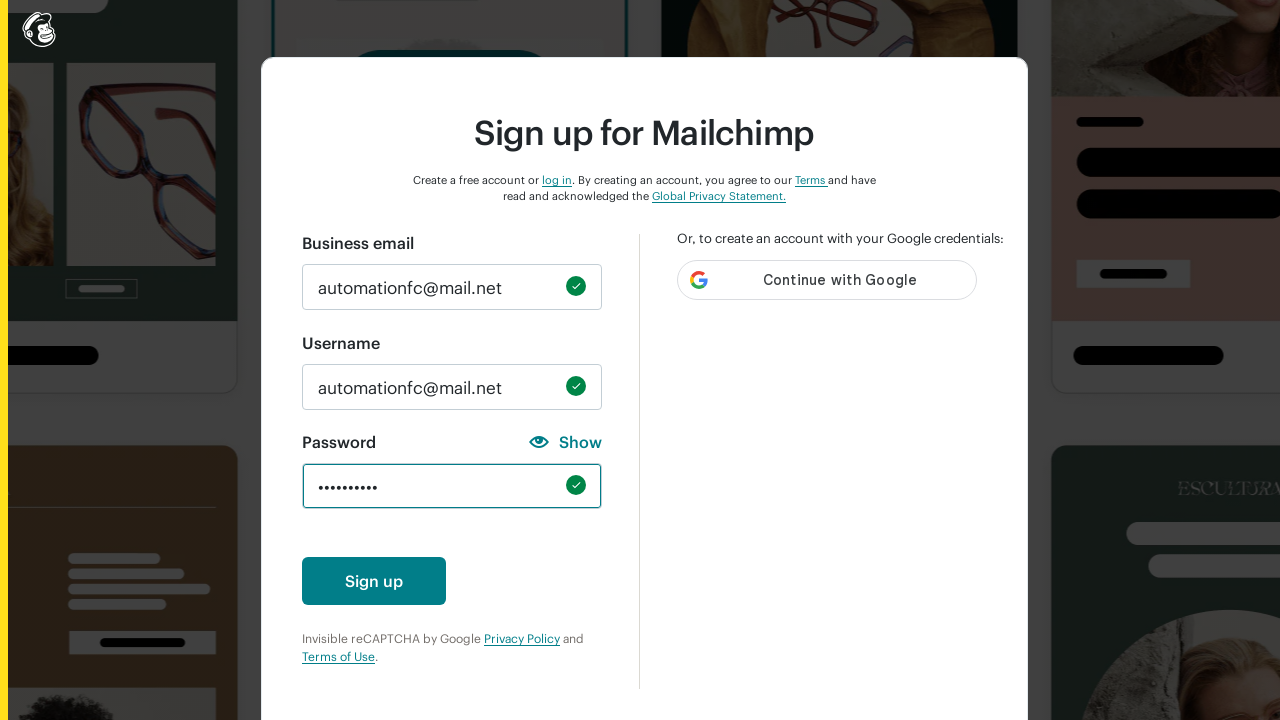

Verified password input shows success check mark indicating all requirements met
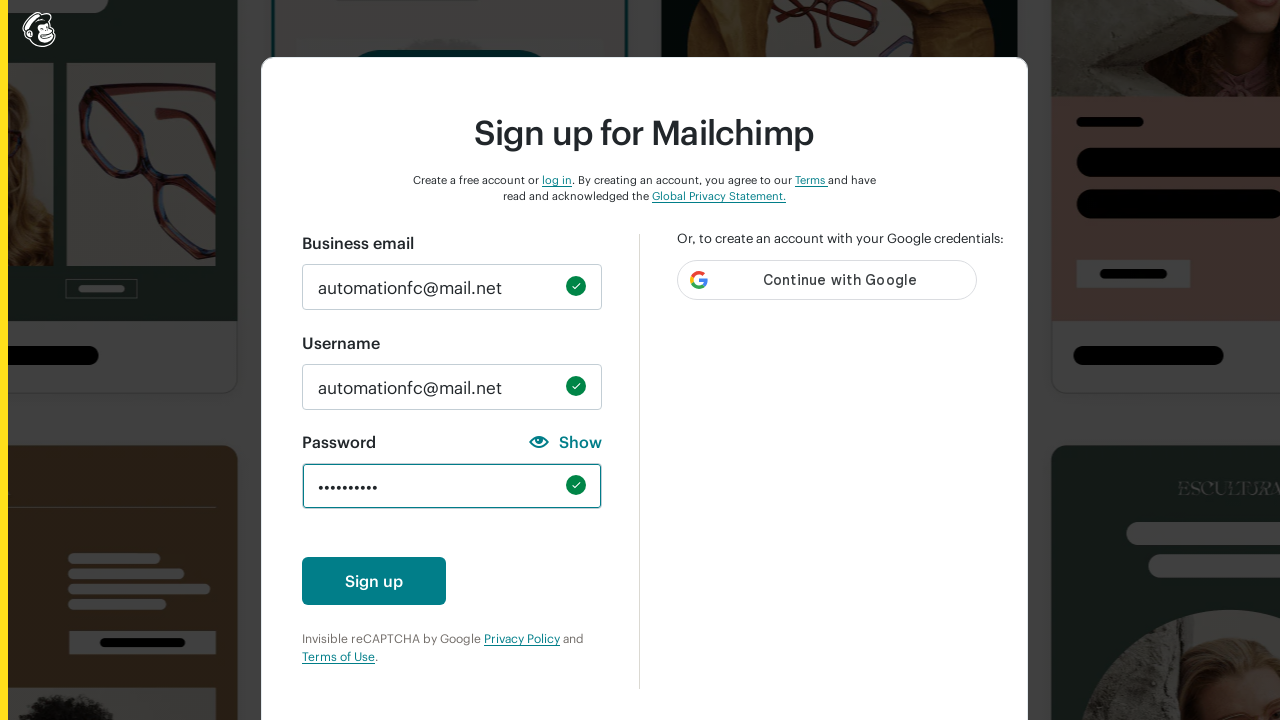

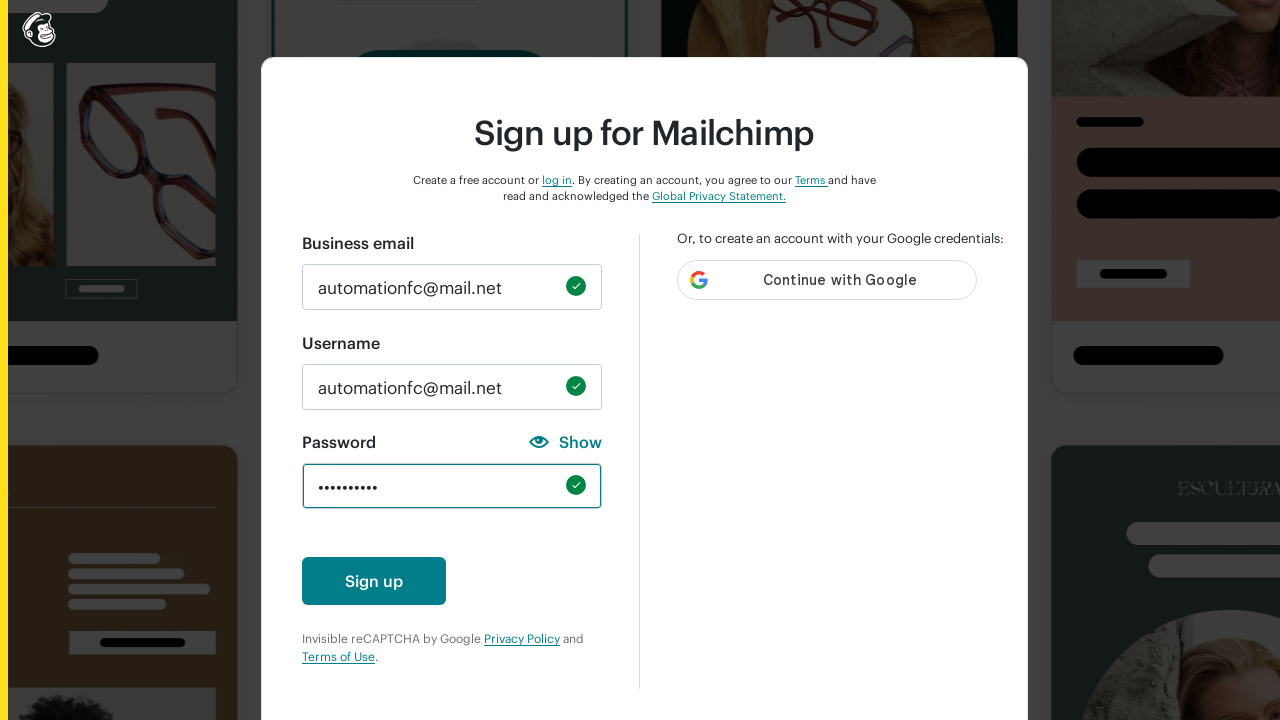